Plays a color matching game by finding and clicking the unique colored element among a grid of elements for 60 seconds

Starting URL: http://zzzscore.com/color/

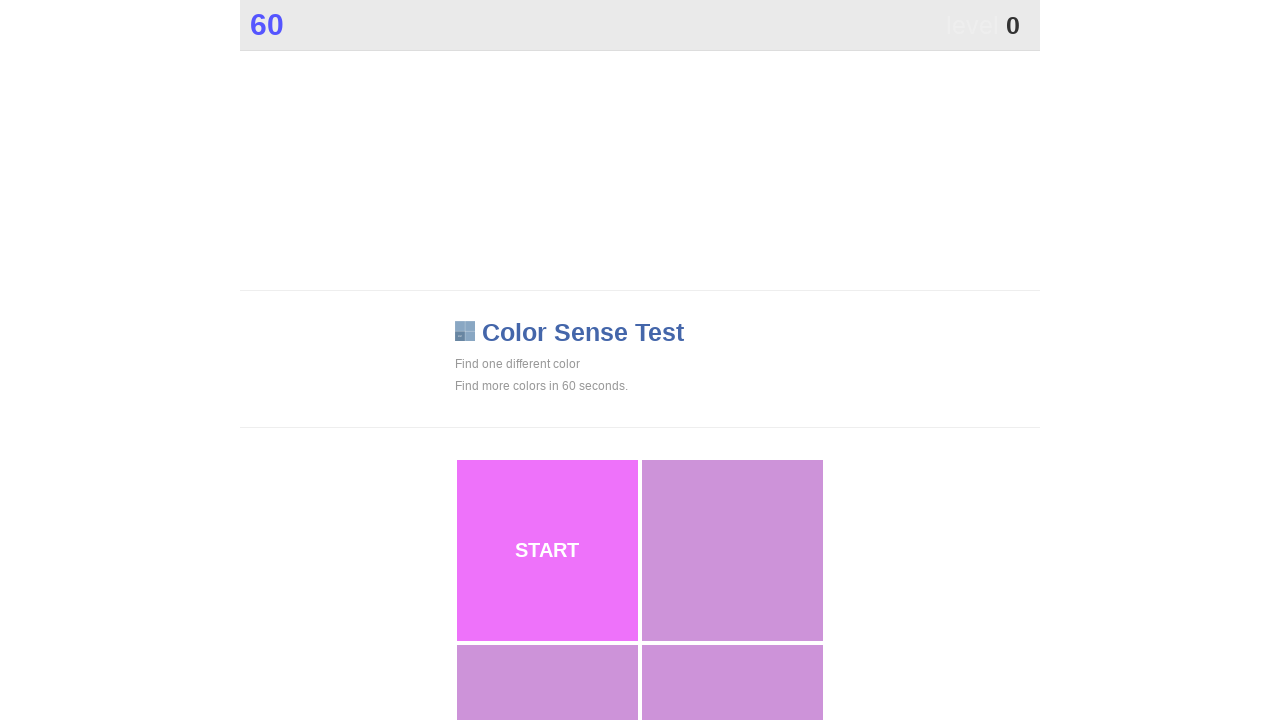

Navigated to color matching game
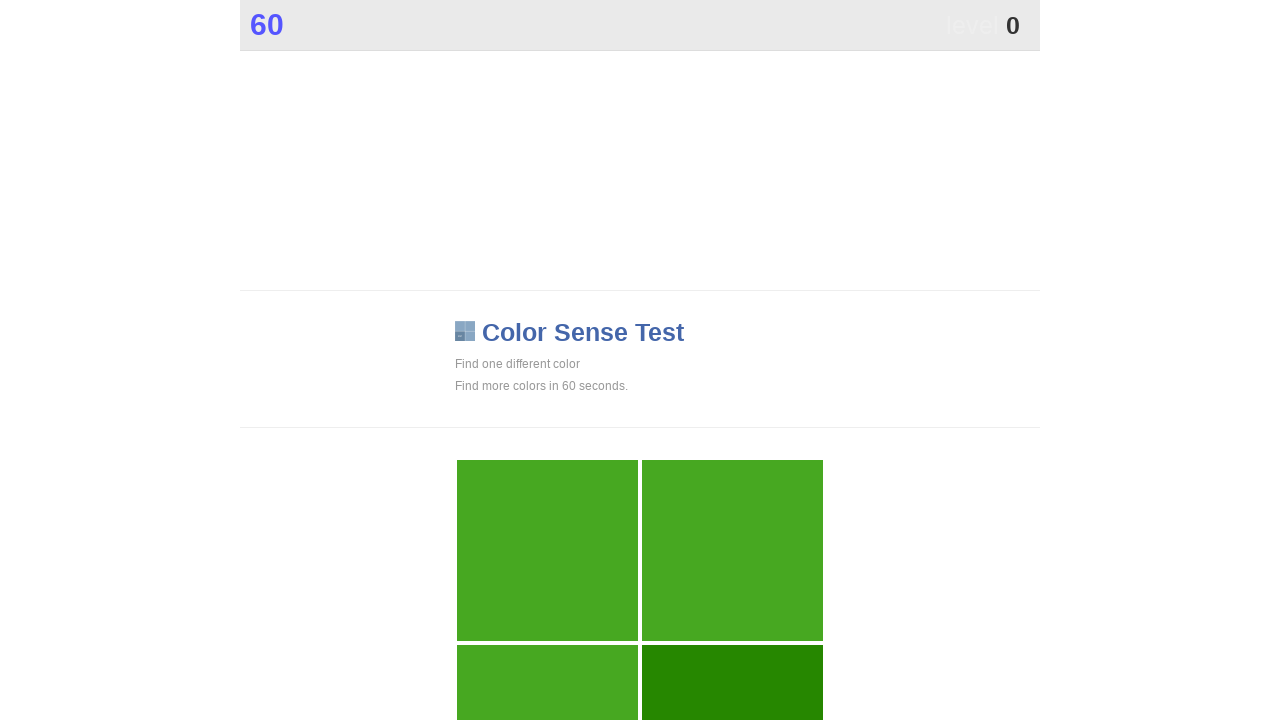

Retrieved initial grid elements
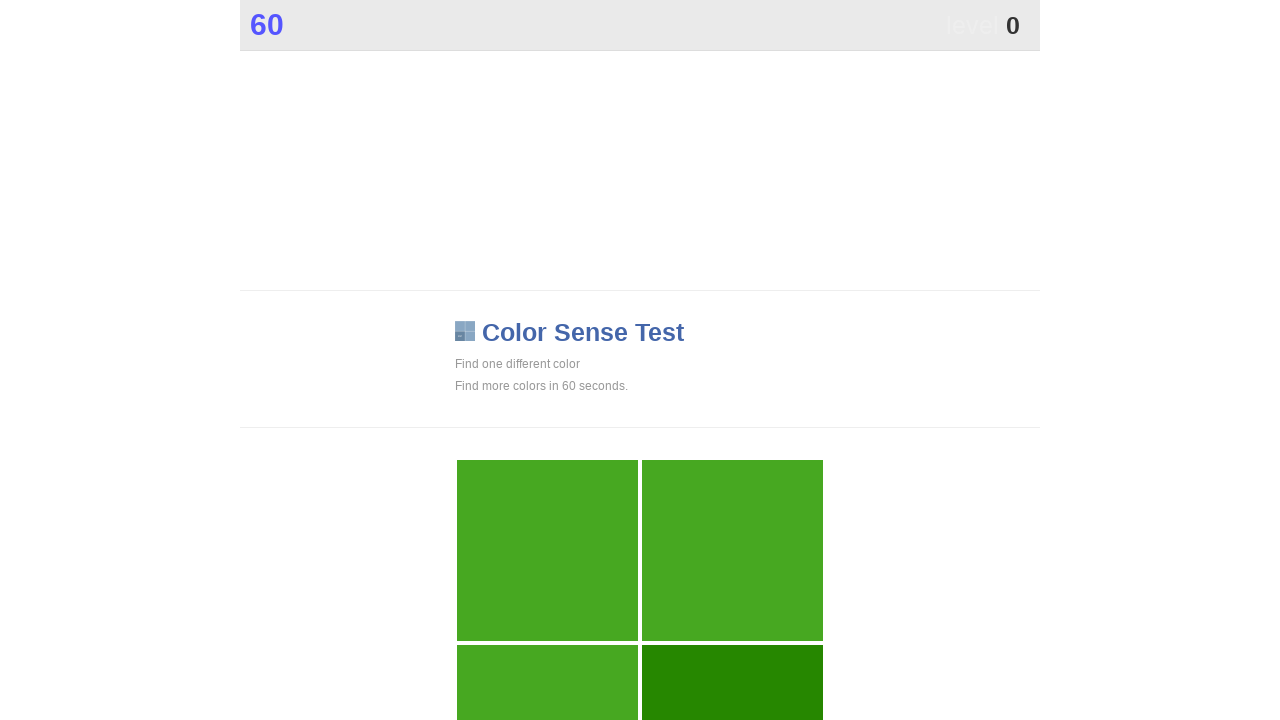

Evaluated background colors of all grid elements
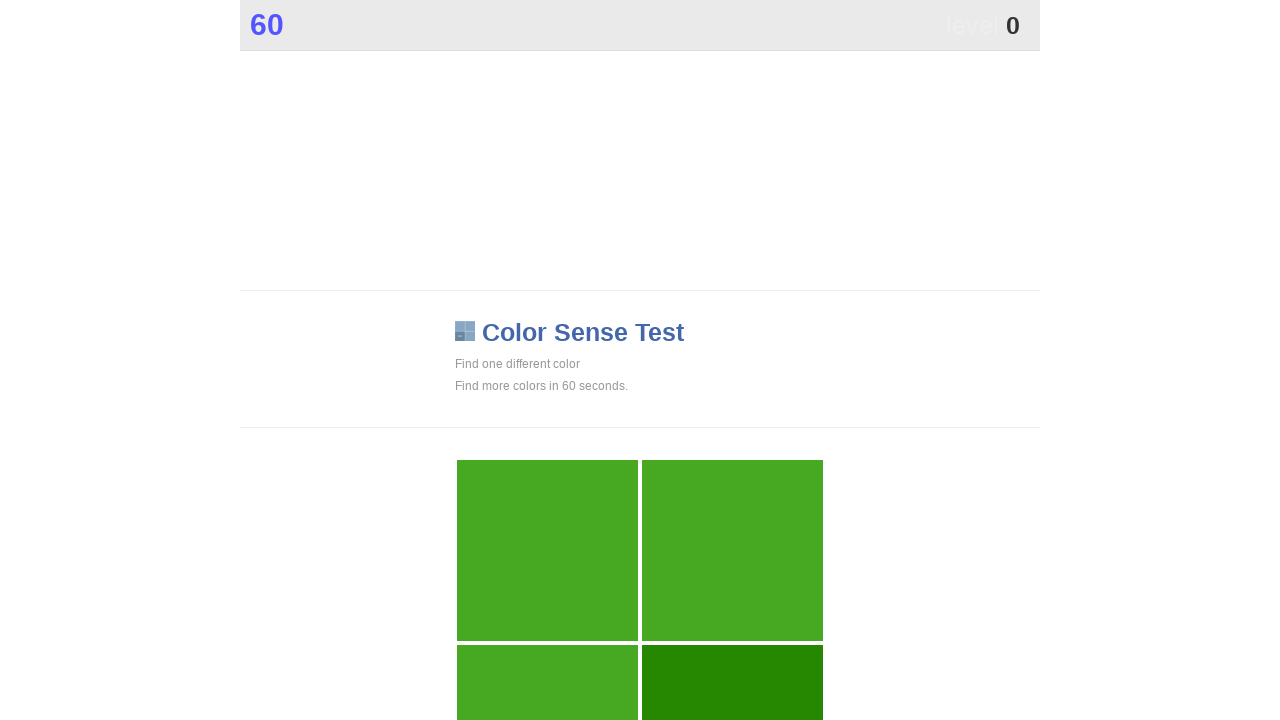

Clicked unique colored element at (732, 629) on xpath=//*[@id="grid"]/div >> nth=3
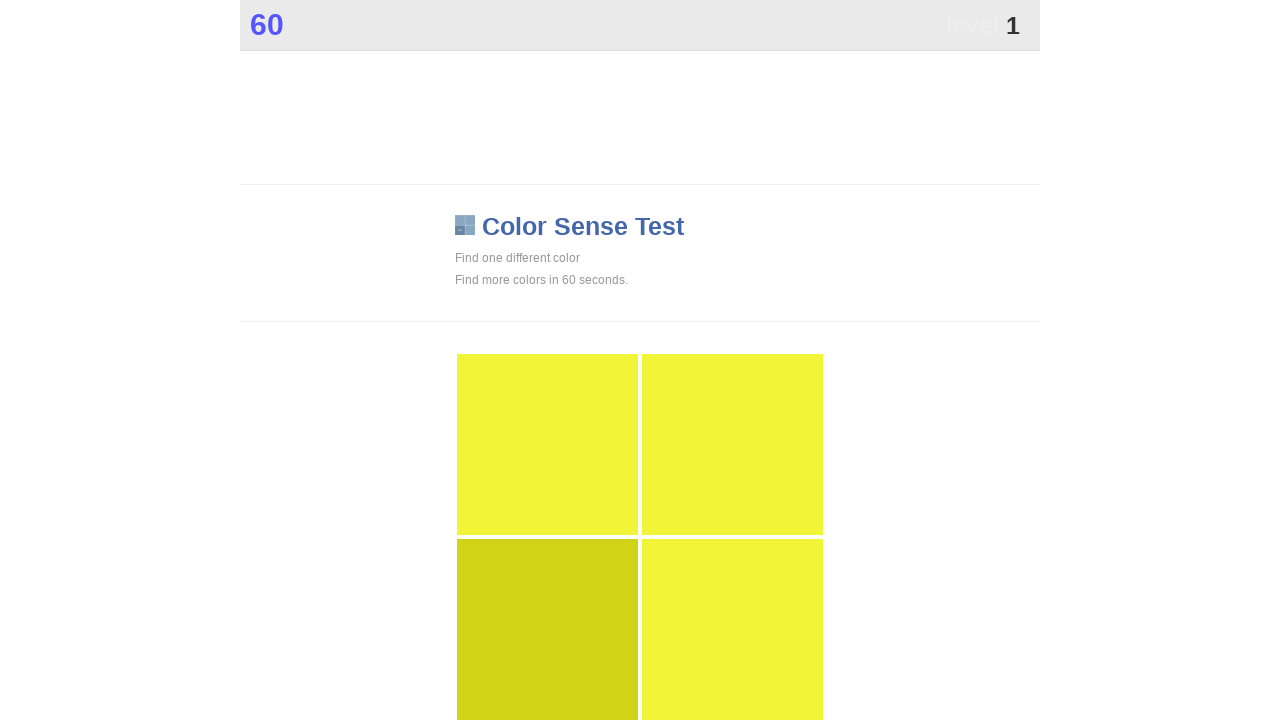

Waited 100ms for game to update
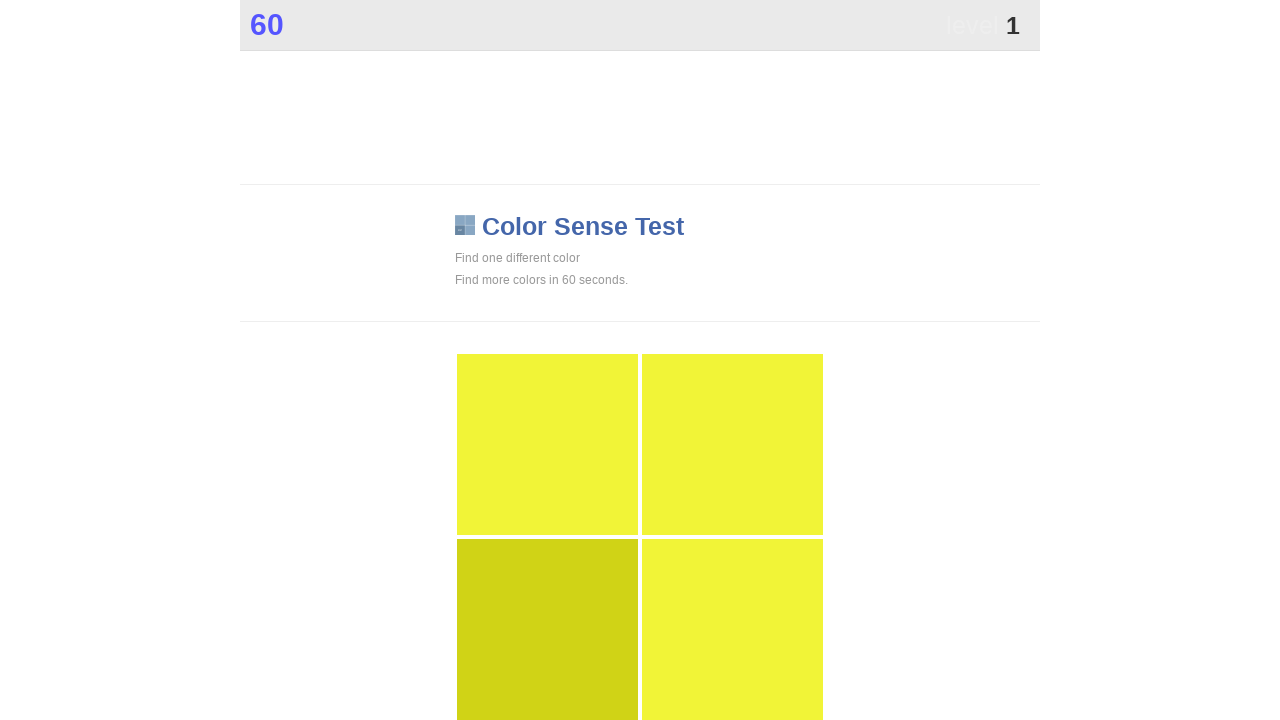

Refreshed grid elements for next iteration
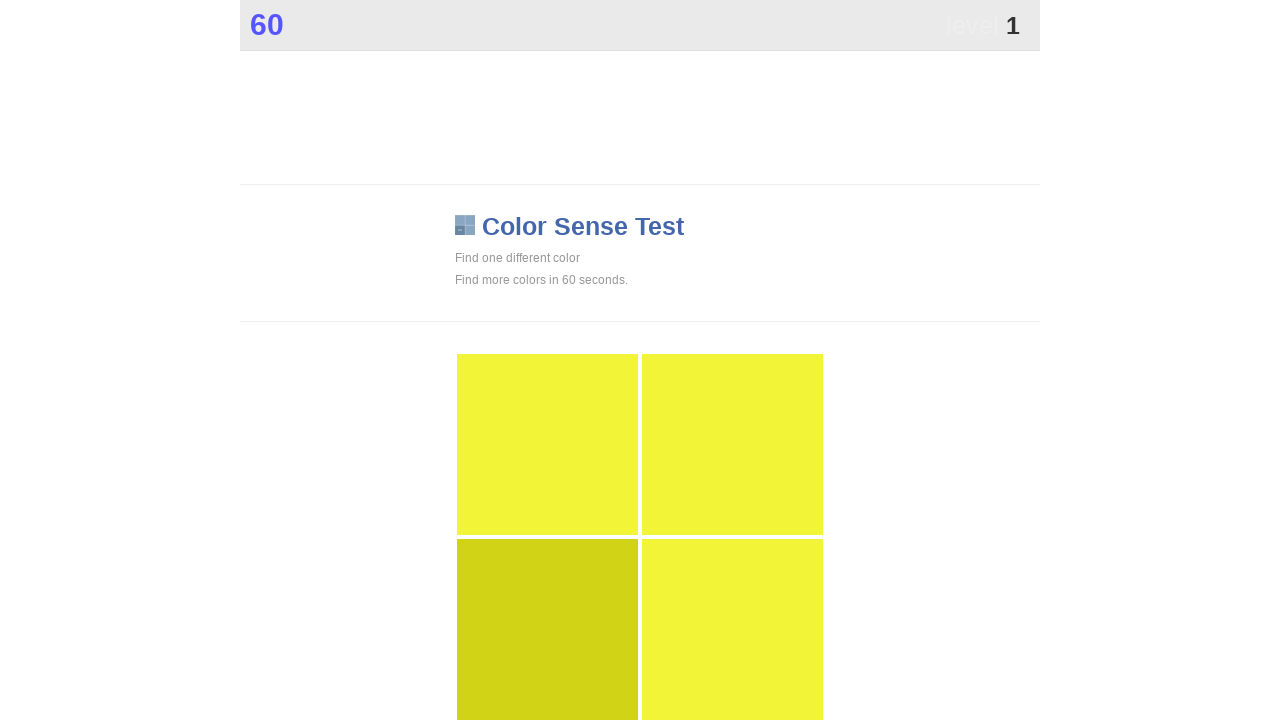

Evaluated background colors of all grid elements
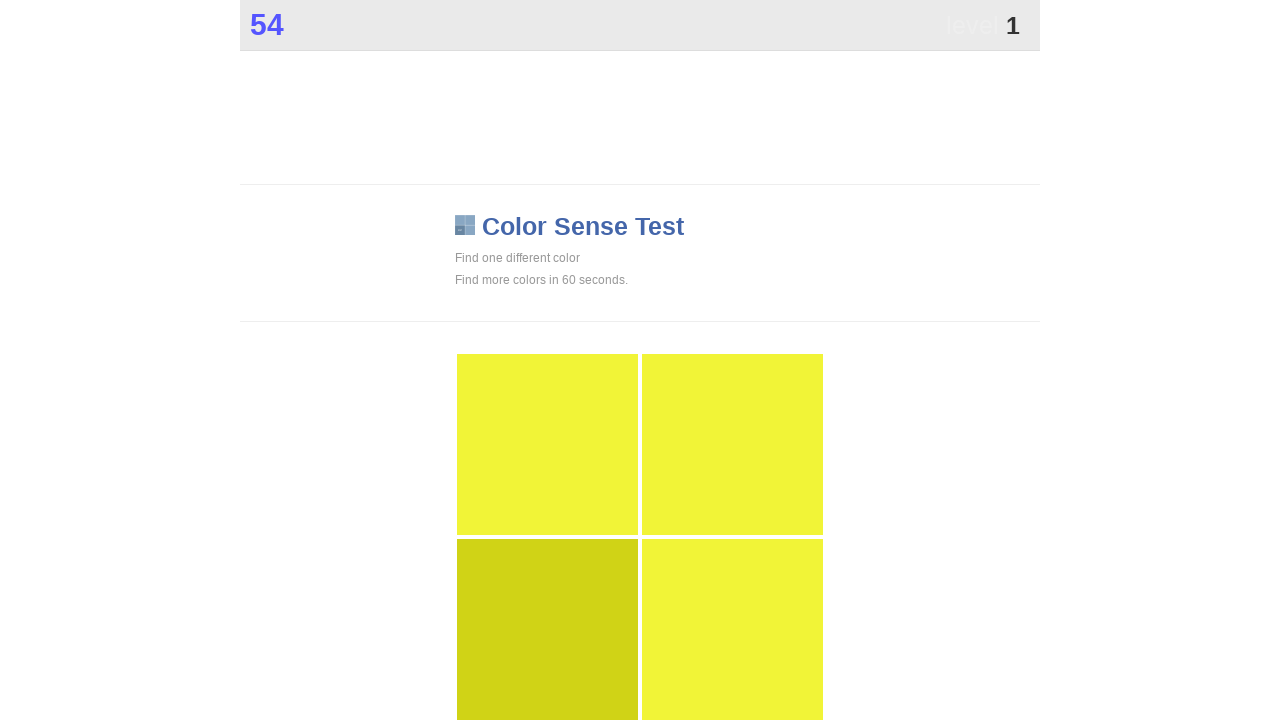

Clicked unique colored element at (547, 629) on xpath=//*[@id="grid"]/div >> nth=2
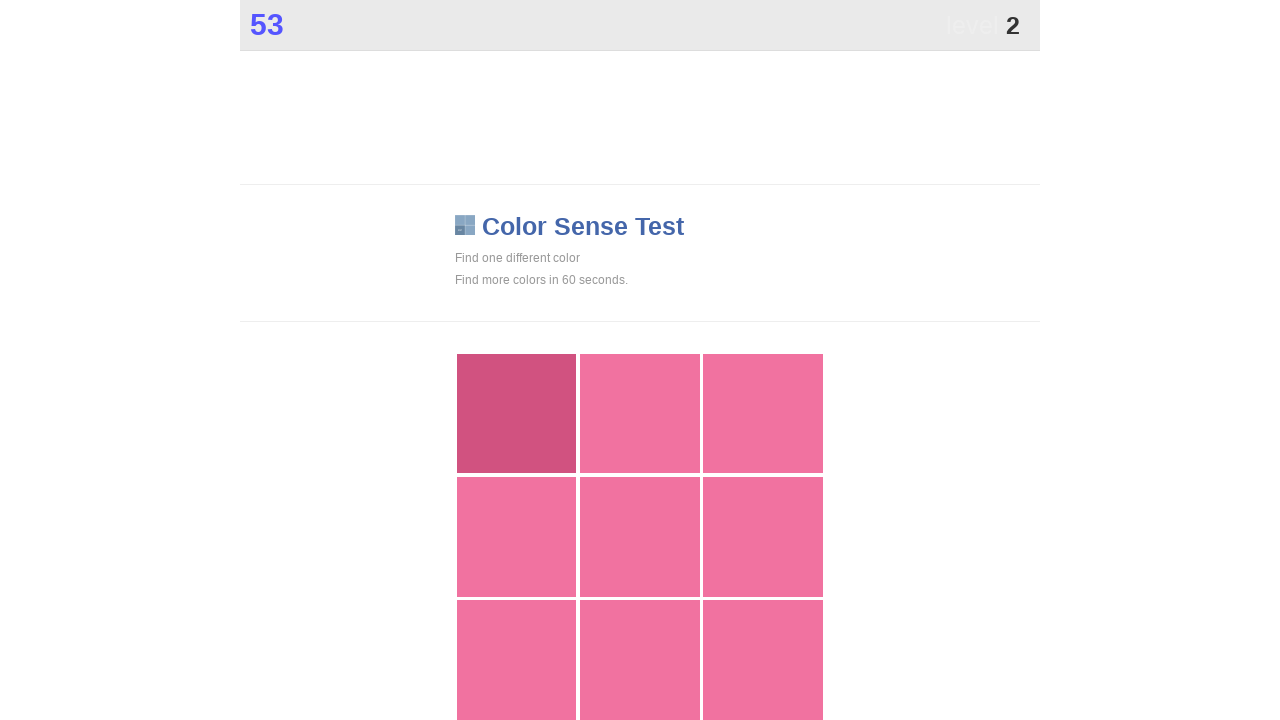

Waited 100ms for game to update
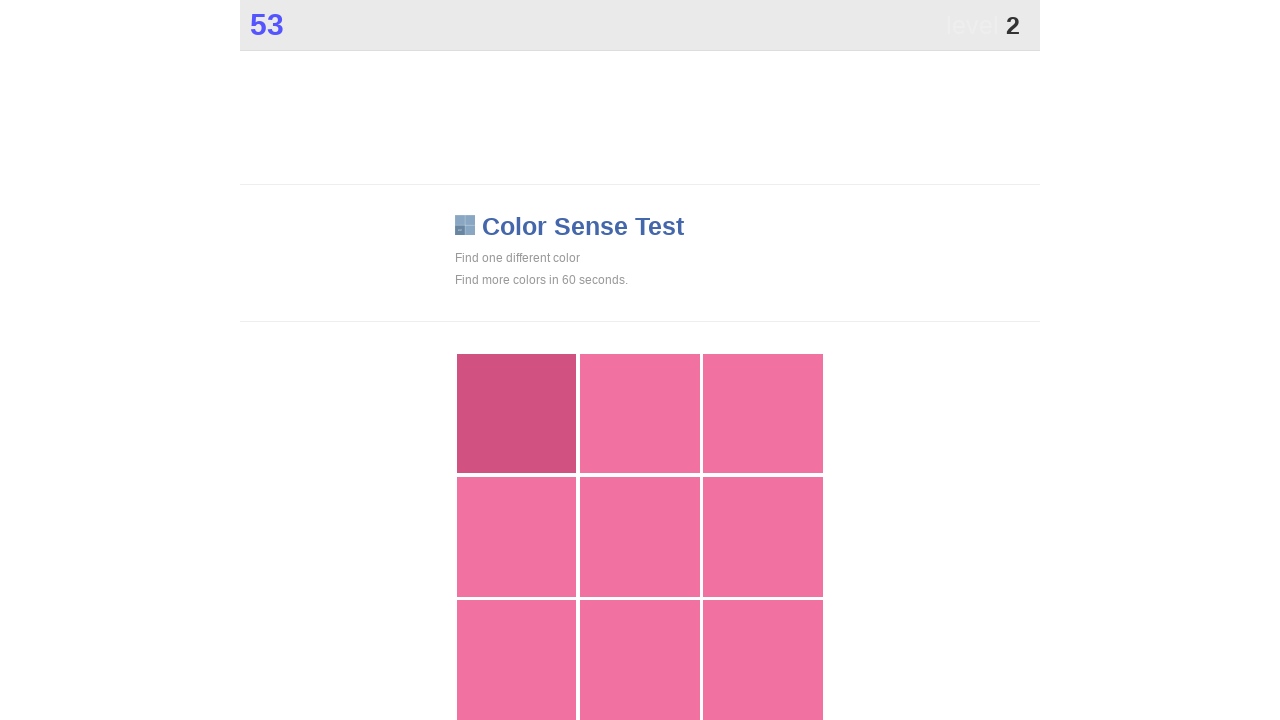

Refreshed grid elements for next iteration
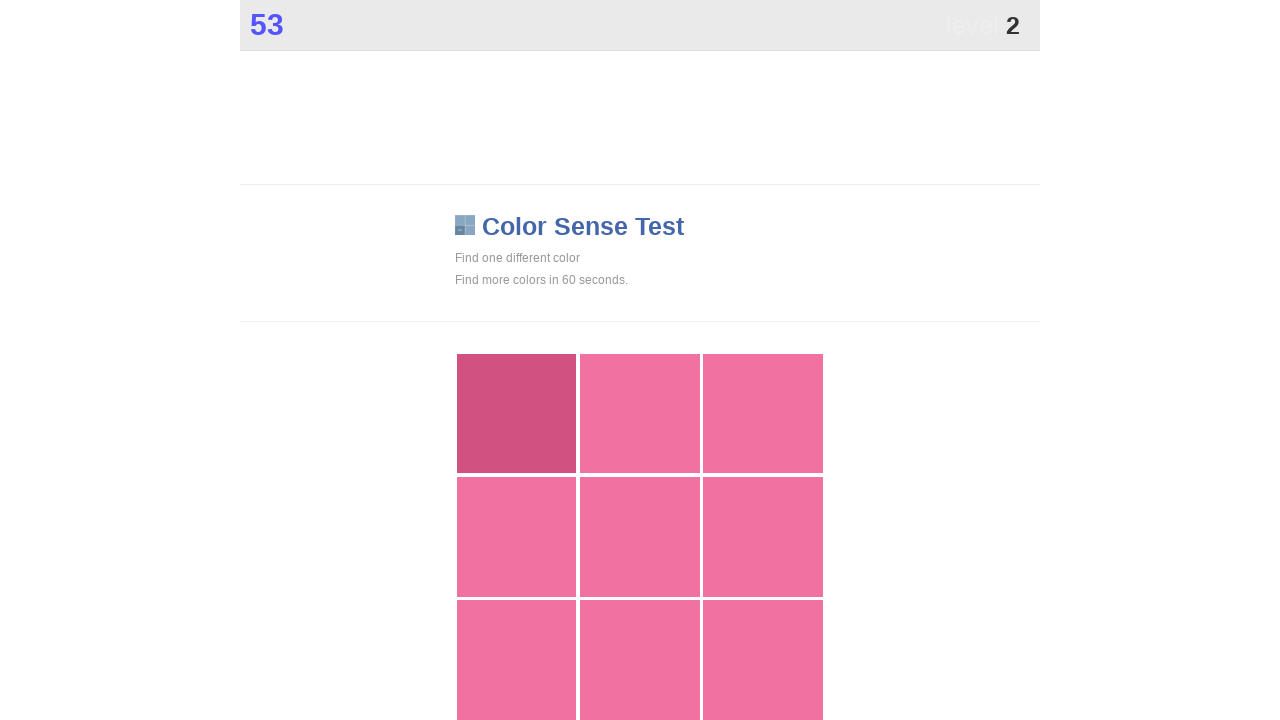

Evaluated background colors of all grid elements
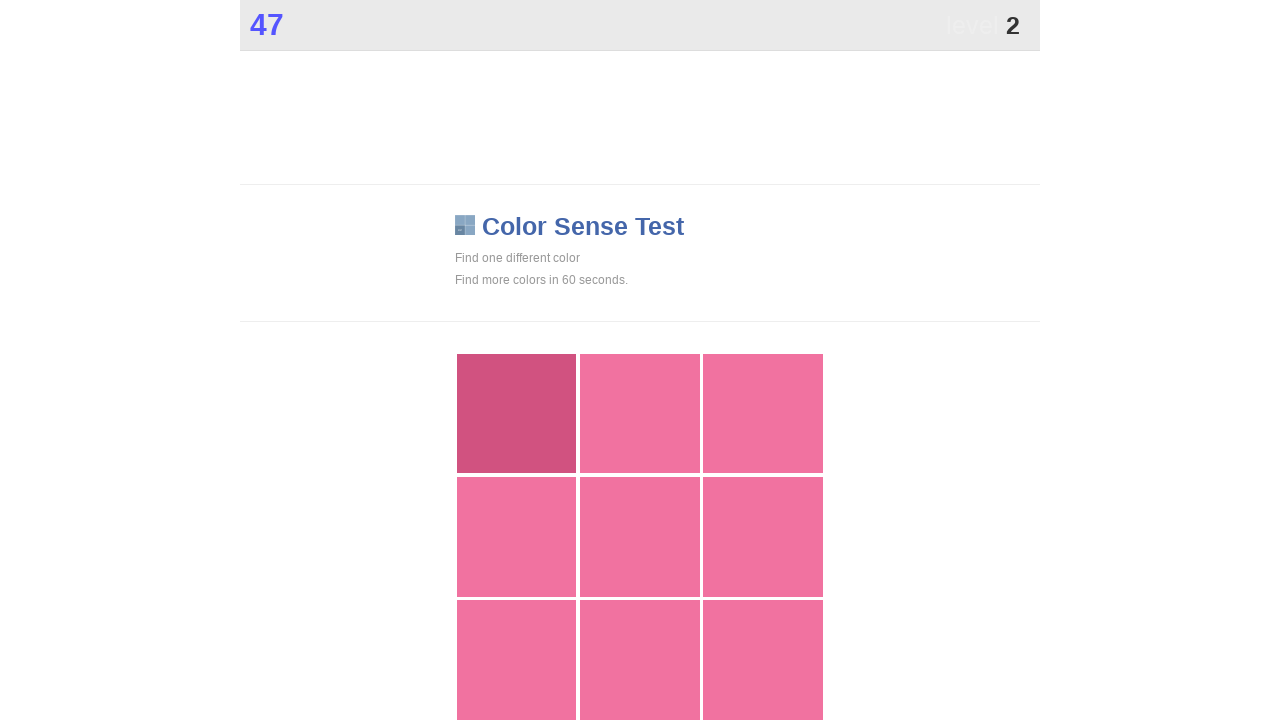

Clicked unique colored element at (517, 414) on xpath=//*[@id="grid"]/div >> nth=0
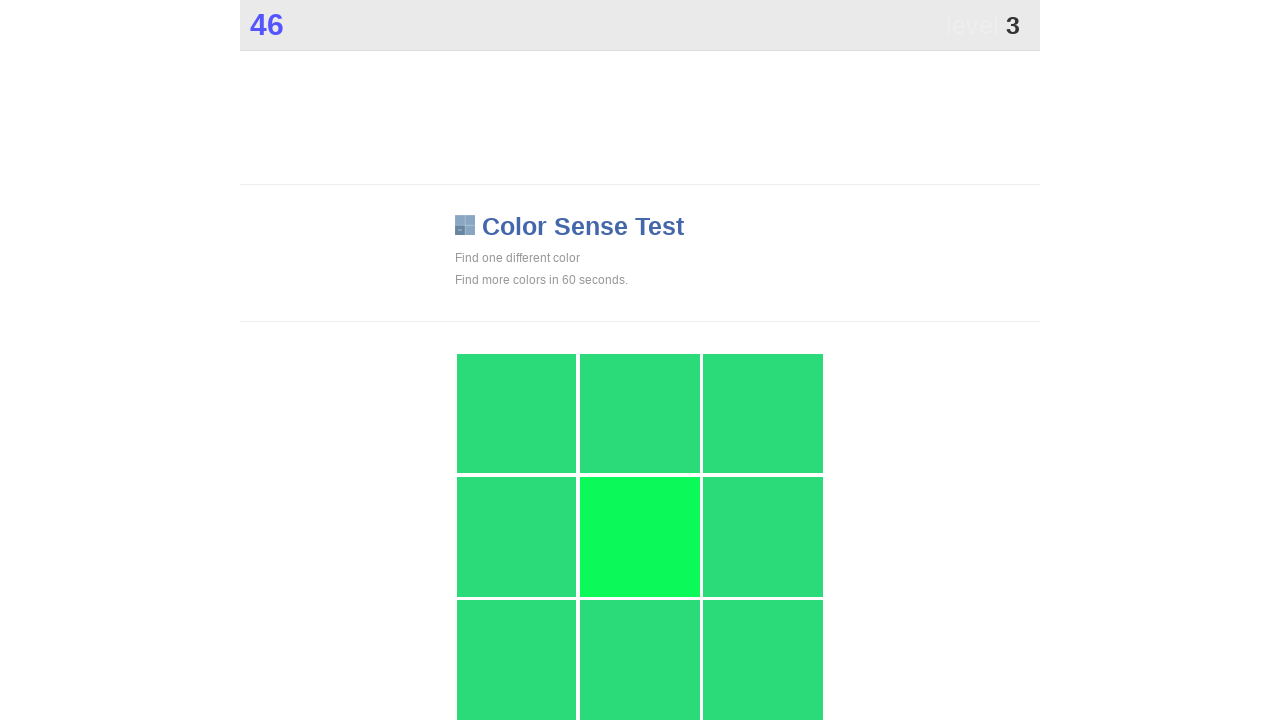

Waited 100ms for game to update
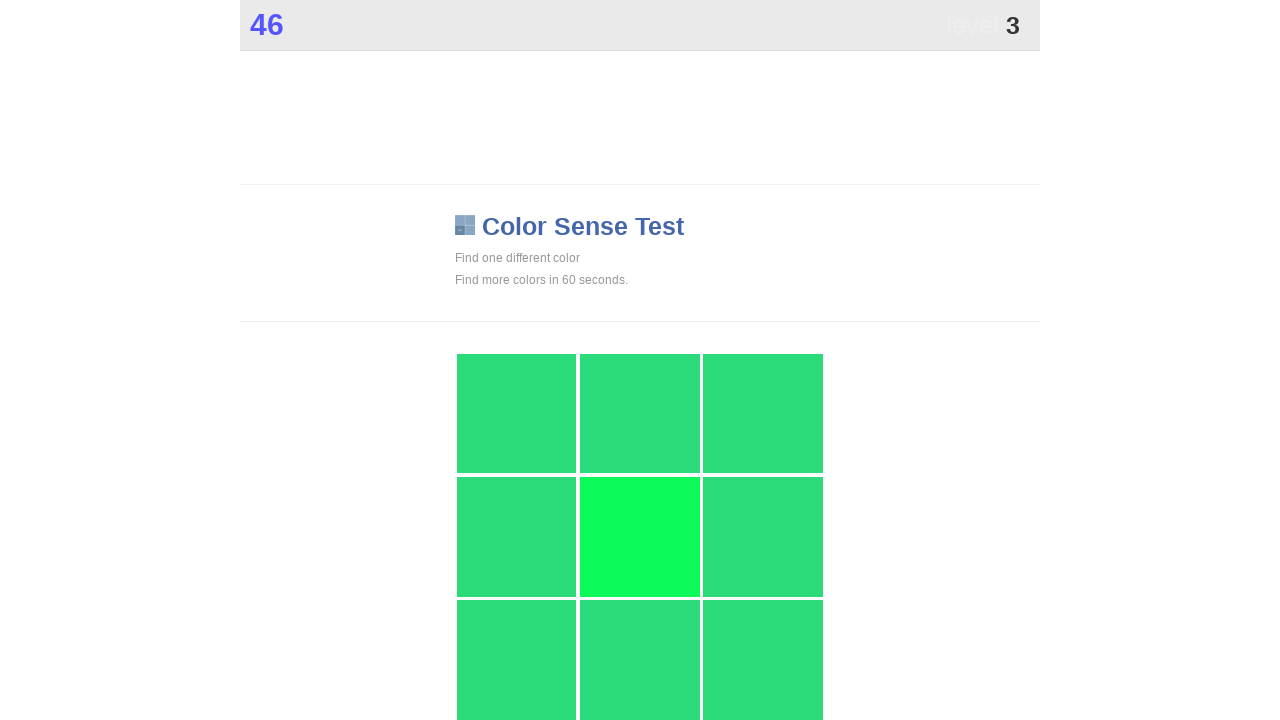

Refreshed grid elements for next iteration
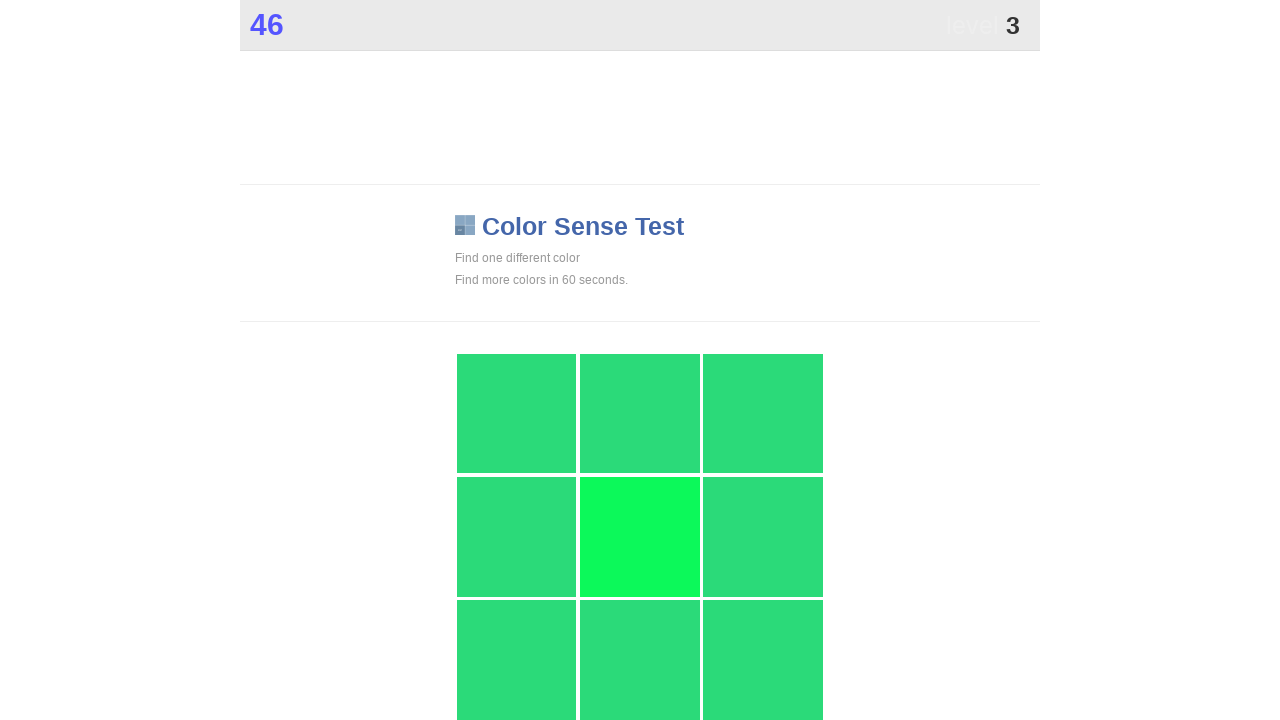

Evaluated background colors of all grid elements
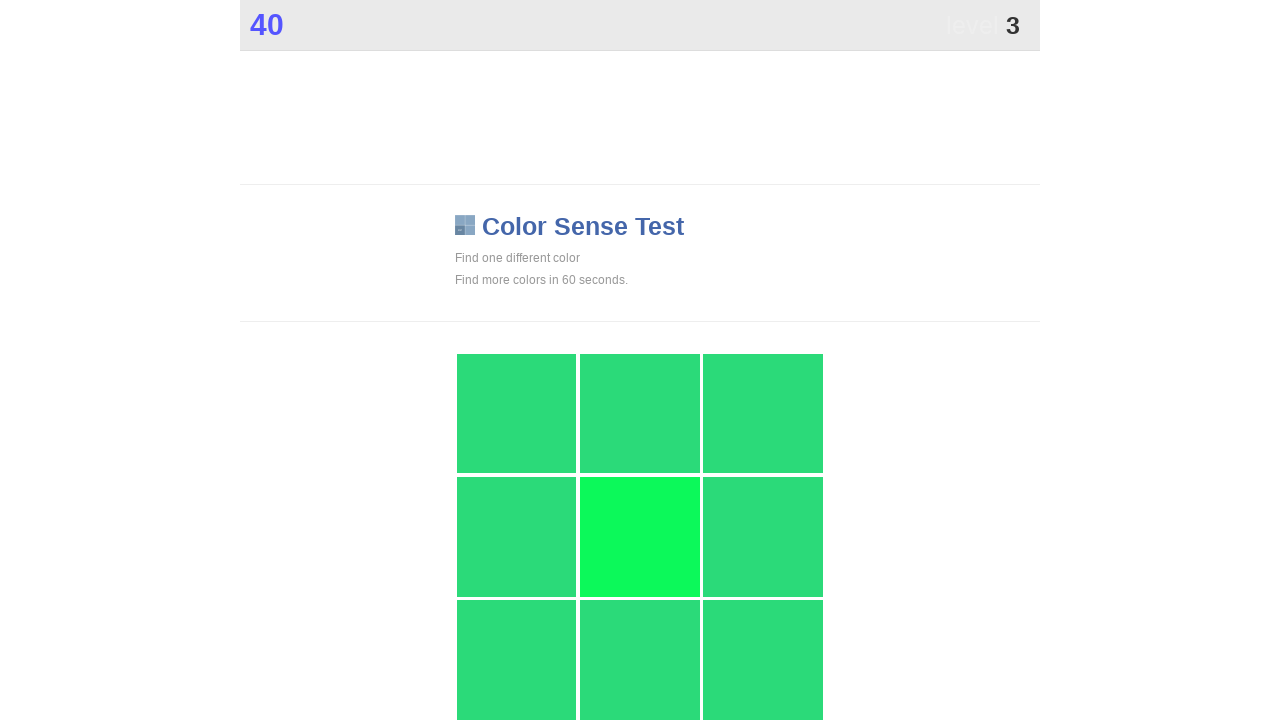

Clicked unique colored element at (640, 537) on xpath=//*[@id="grid"]/div >> nth=4
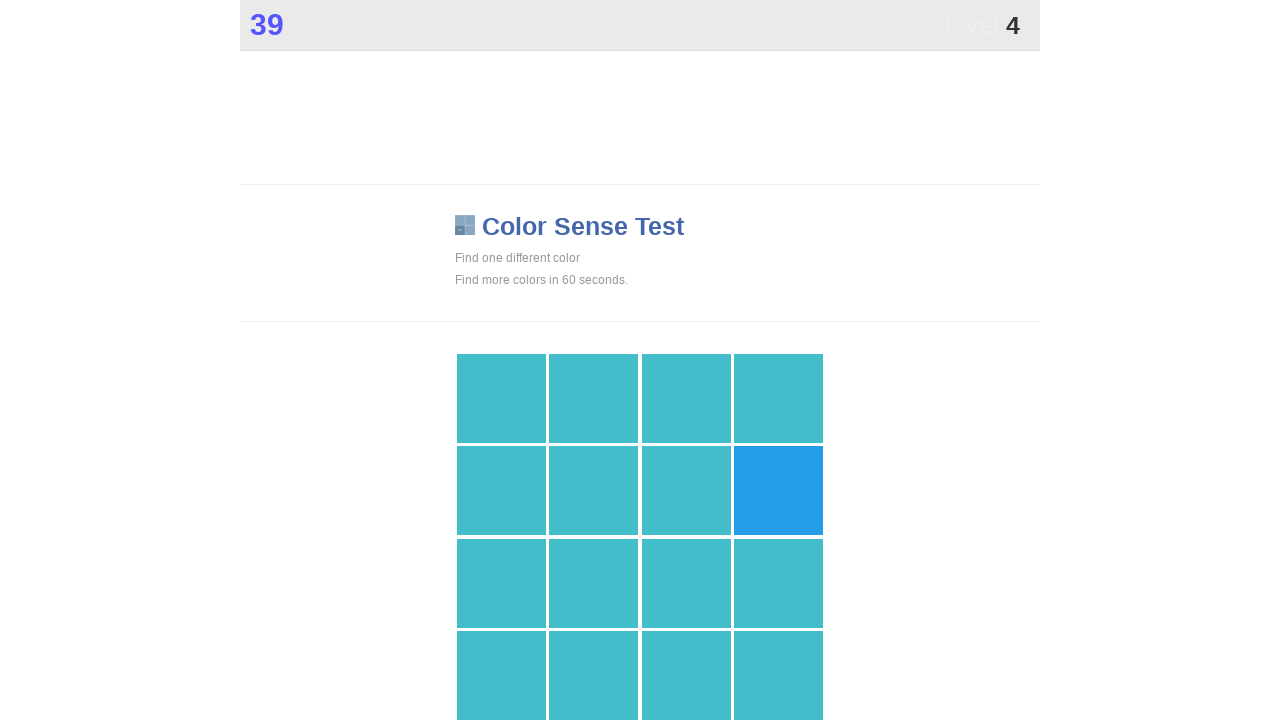

Waited 100ms for game to update
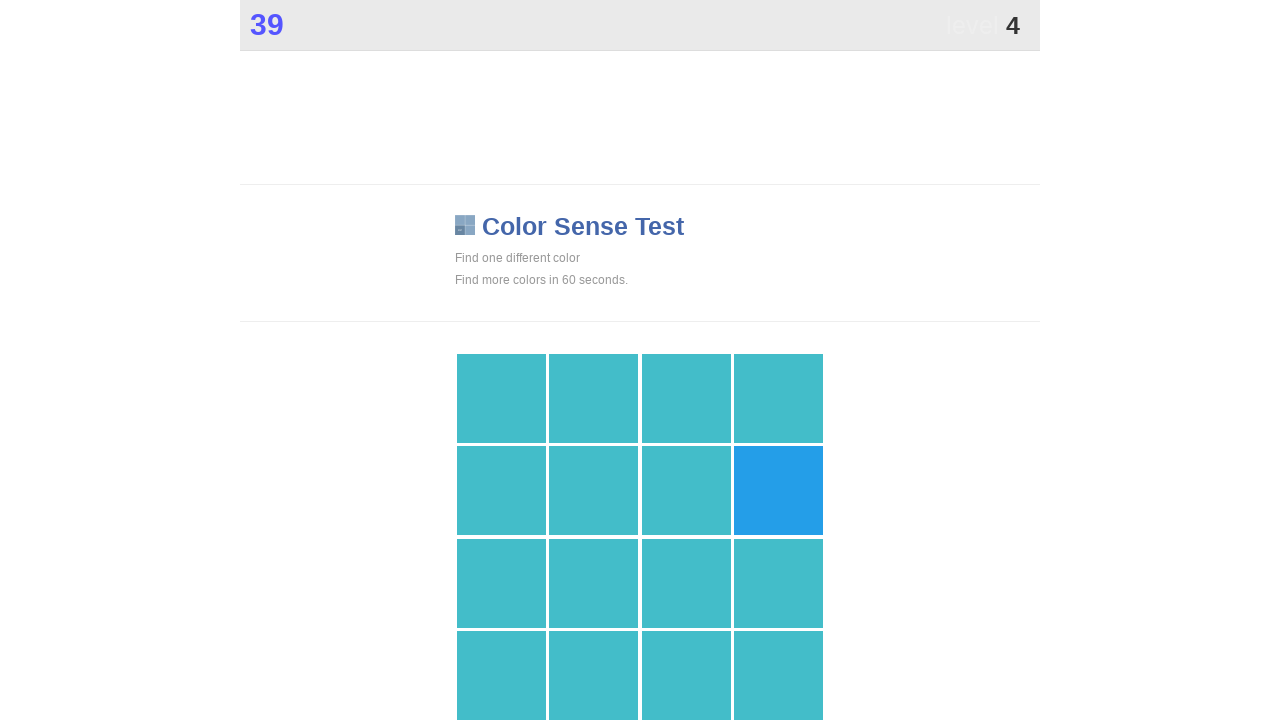

Refreshed grid elements for next iteration
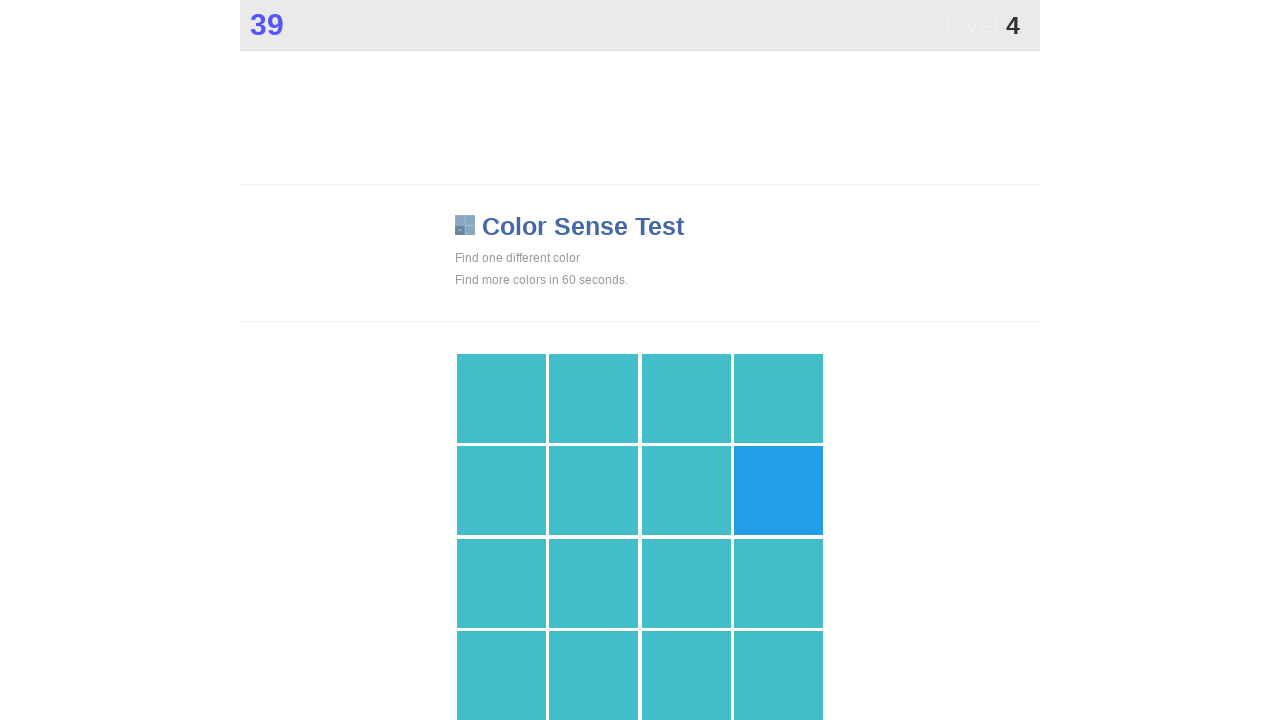

Evaluated background colors of all grid elements
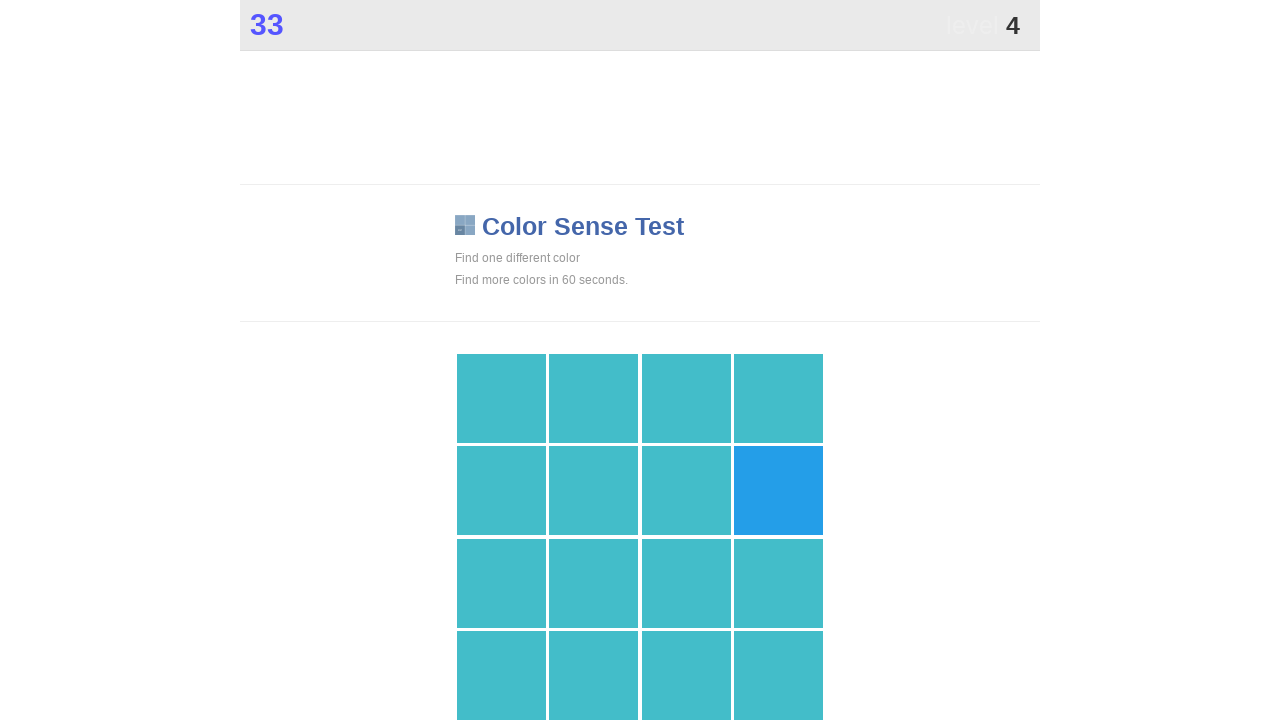

Clicked unique colored element at (779, 491) on xpath=//*[@id="grid"]/div >> nth=7
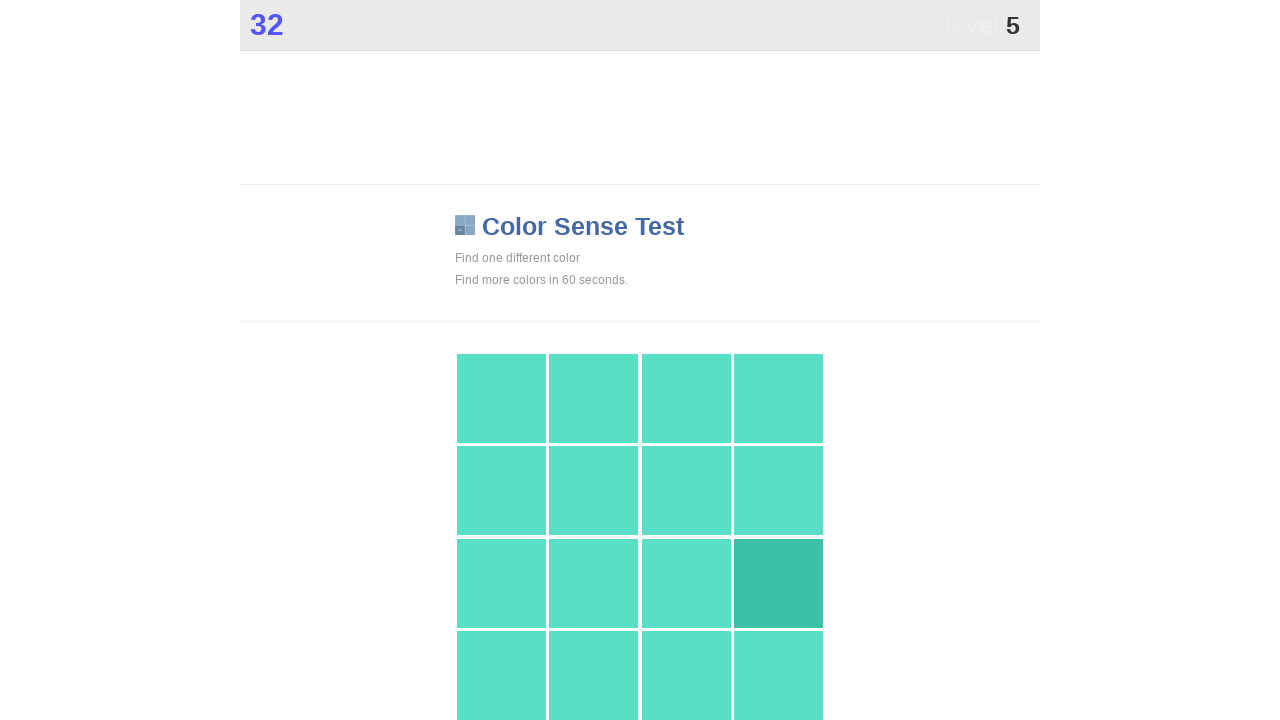

Waited 100ms for game to update
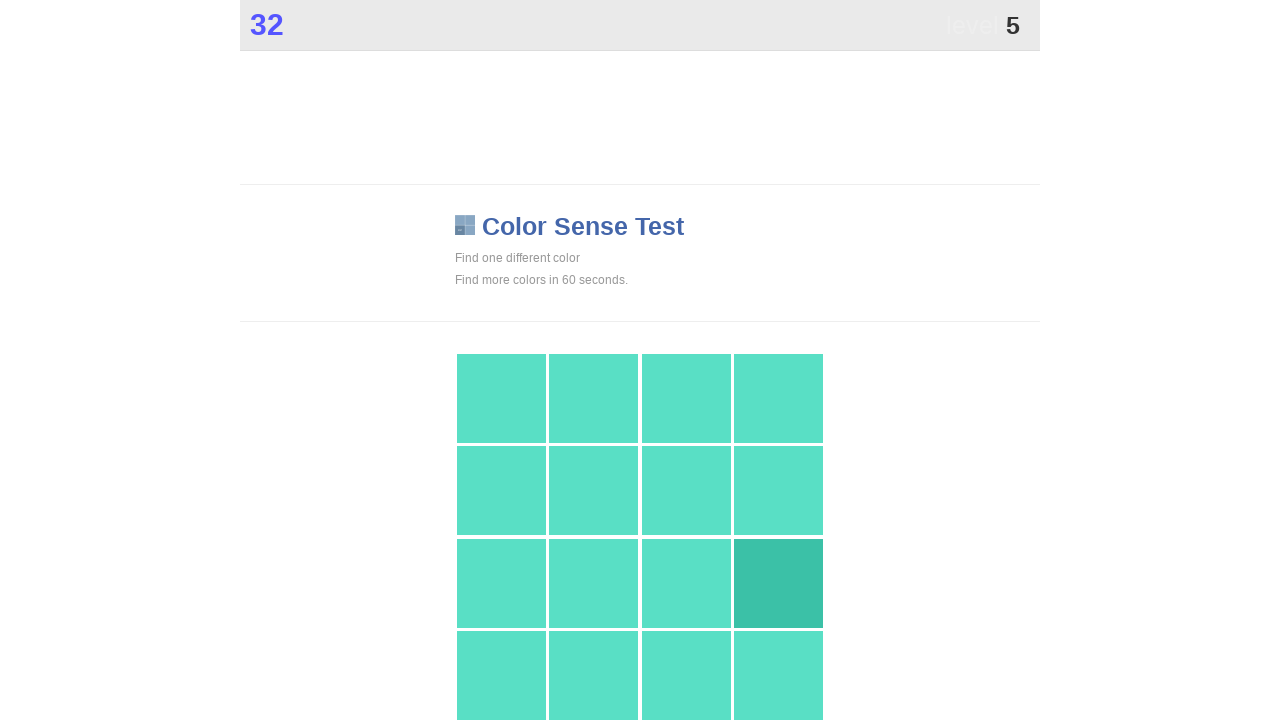

Refreshed grid elements for next iteration
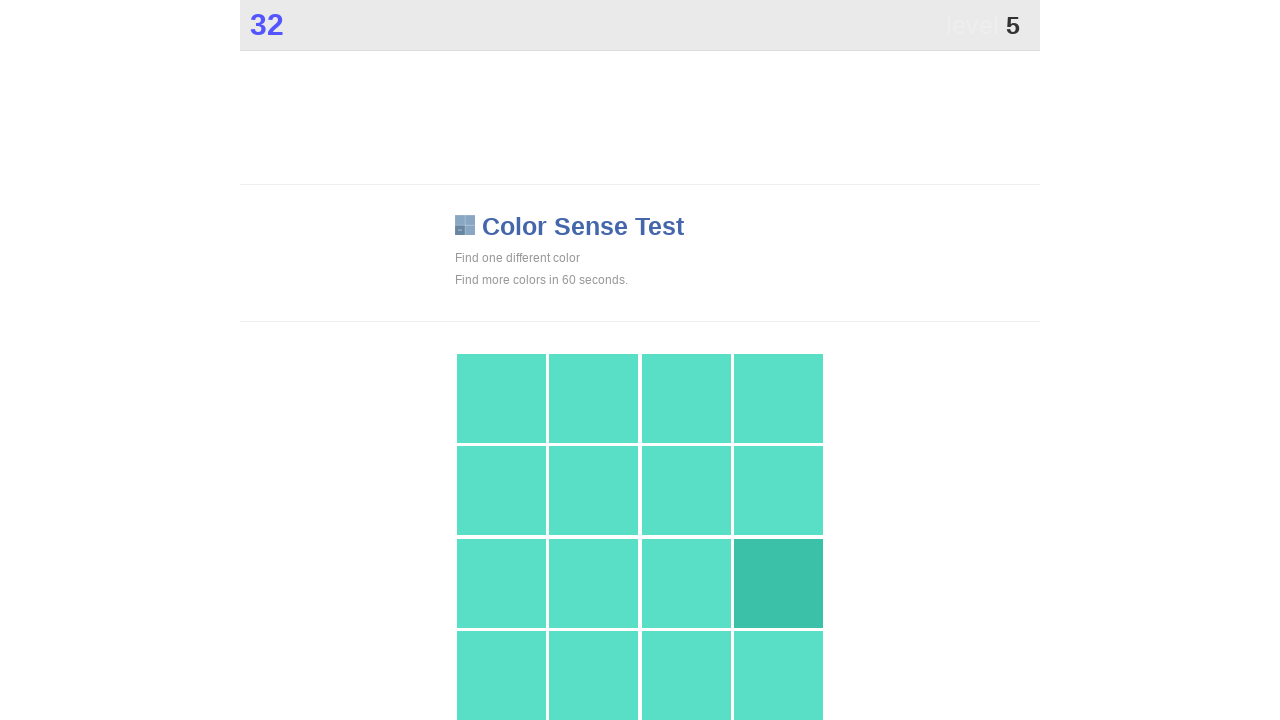

Evaluated background colors of all grid elements
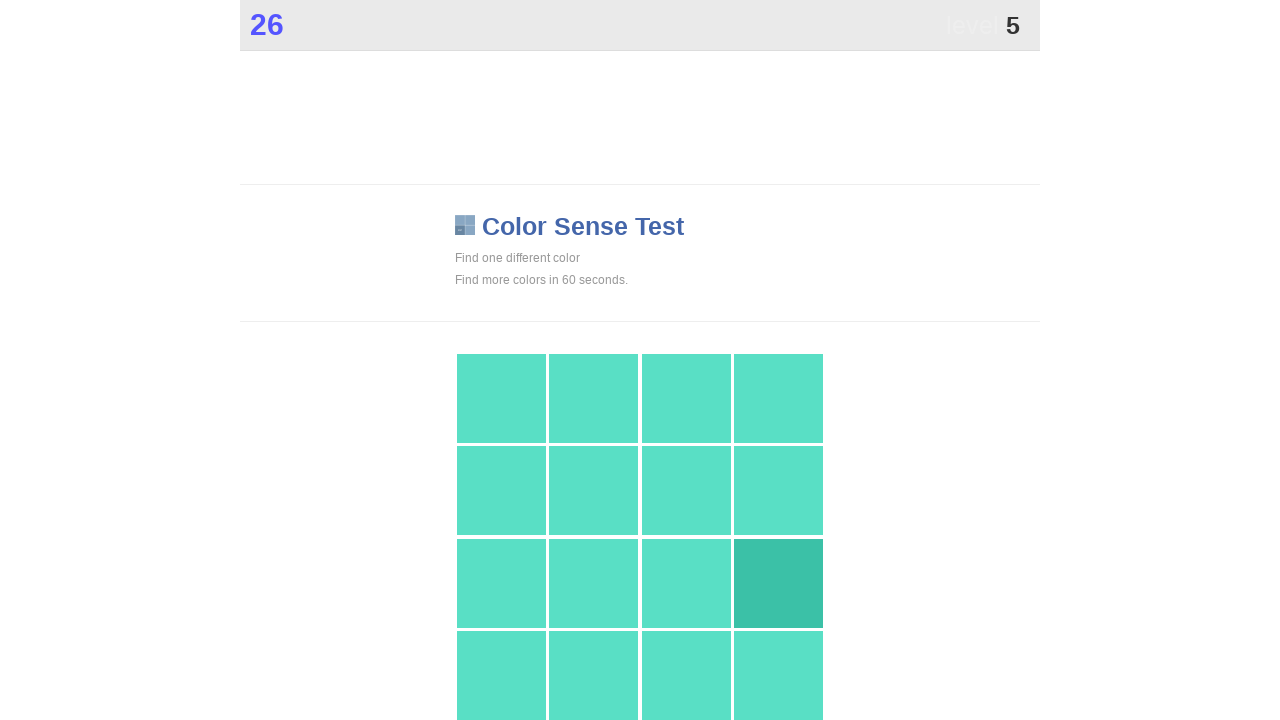

Clicked unique colored element at (779, 583) on xpath=//*[@id="grid"]/div >> nth=11
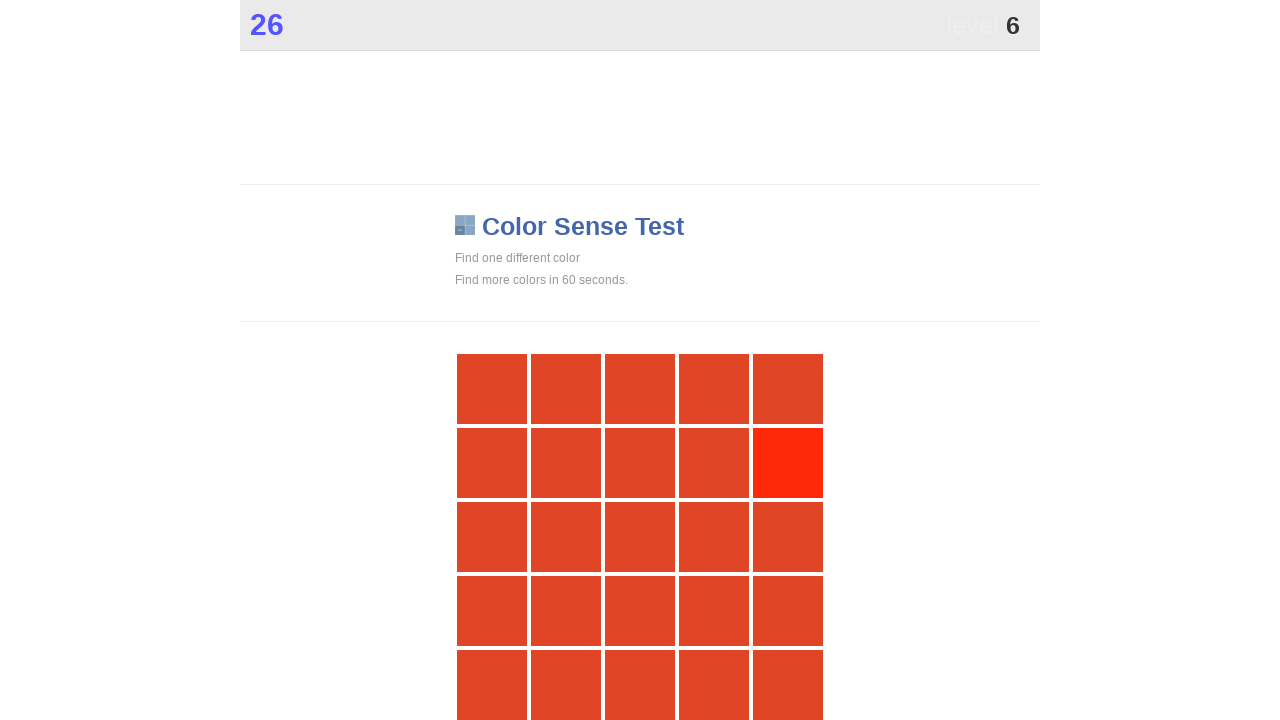

Waited 100ms for game to update
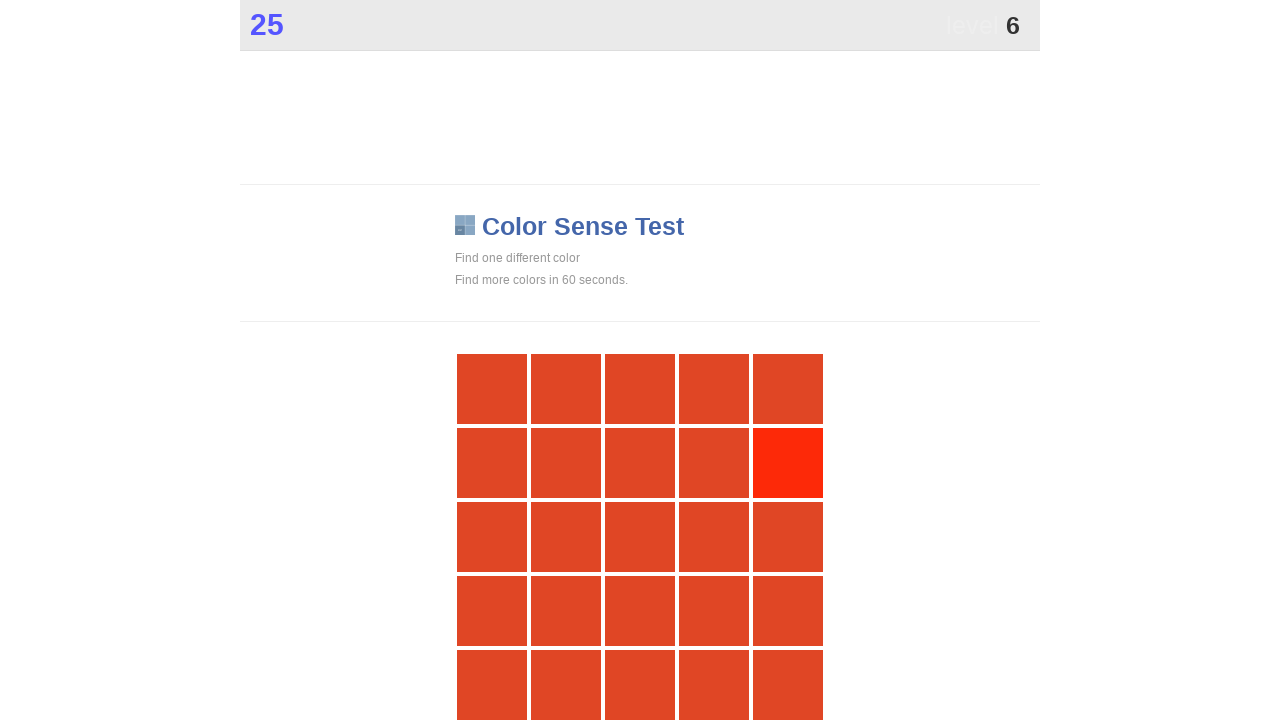

Refreshed grid elements for next iteration
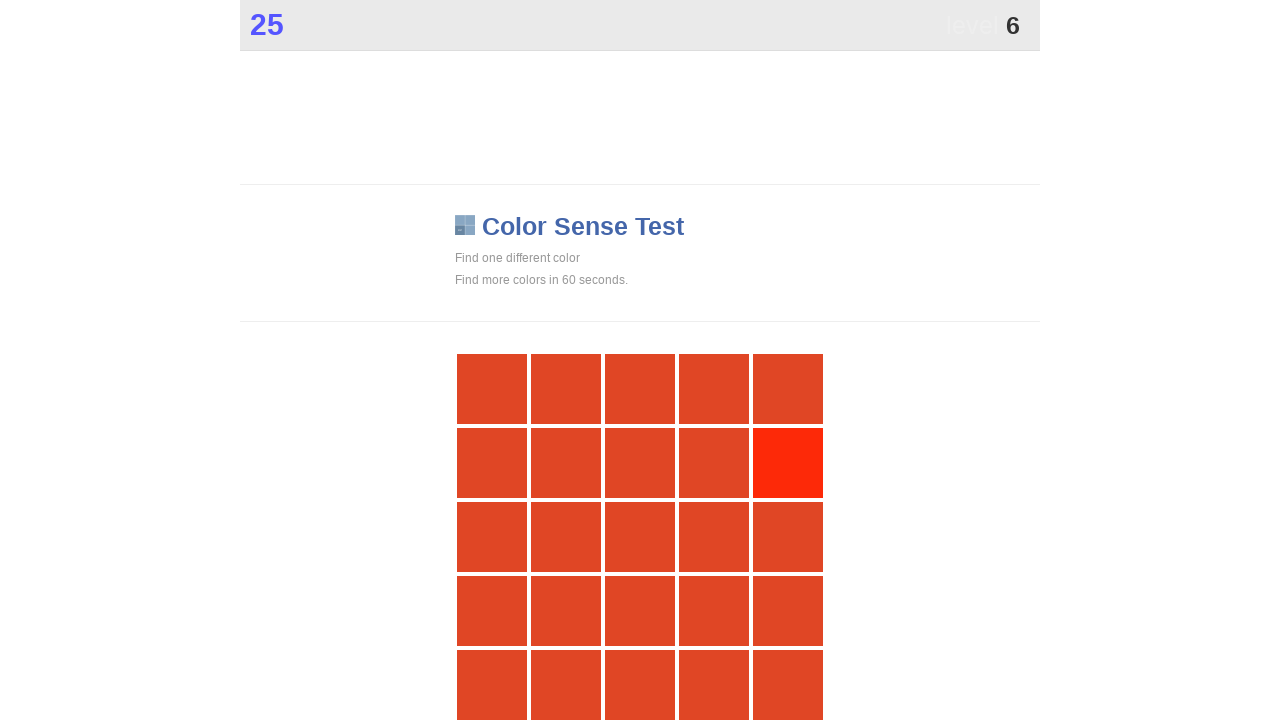

Evaluated background colors of all grid elements
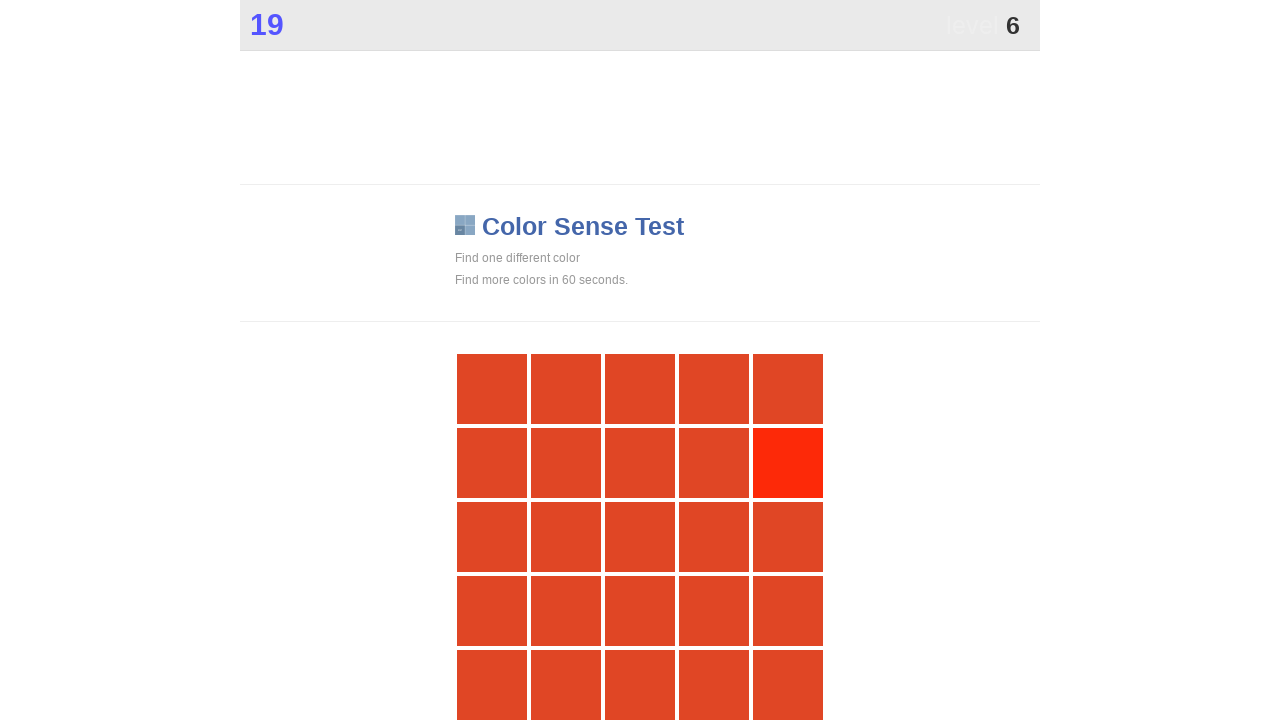

Clicked unique colored element at (788, 463) on xpath=//*[@id="grid"]/div >> nth=9
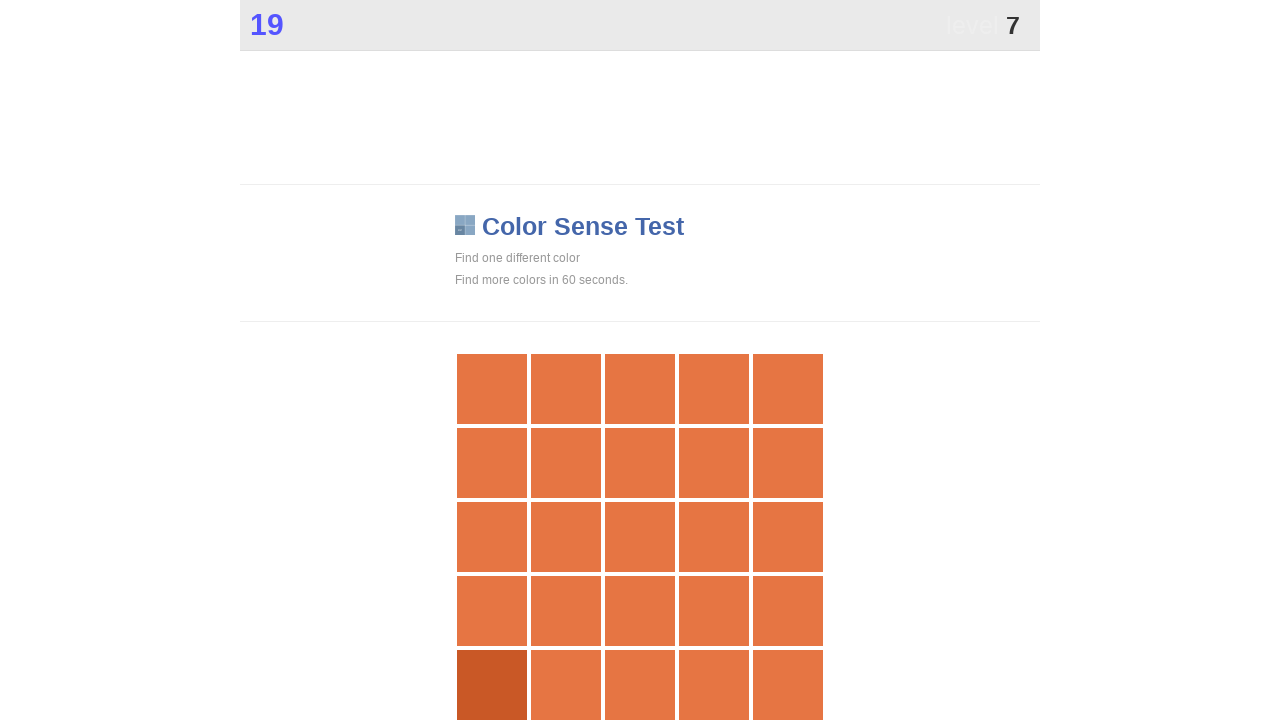

Waited 100ms for game to update
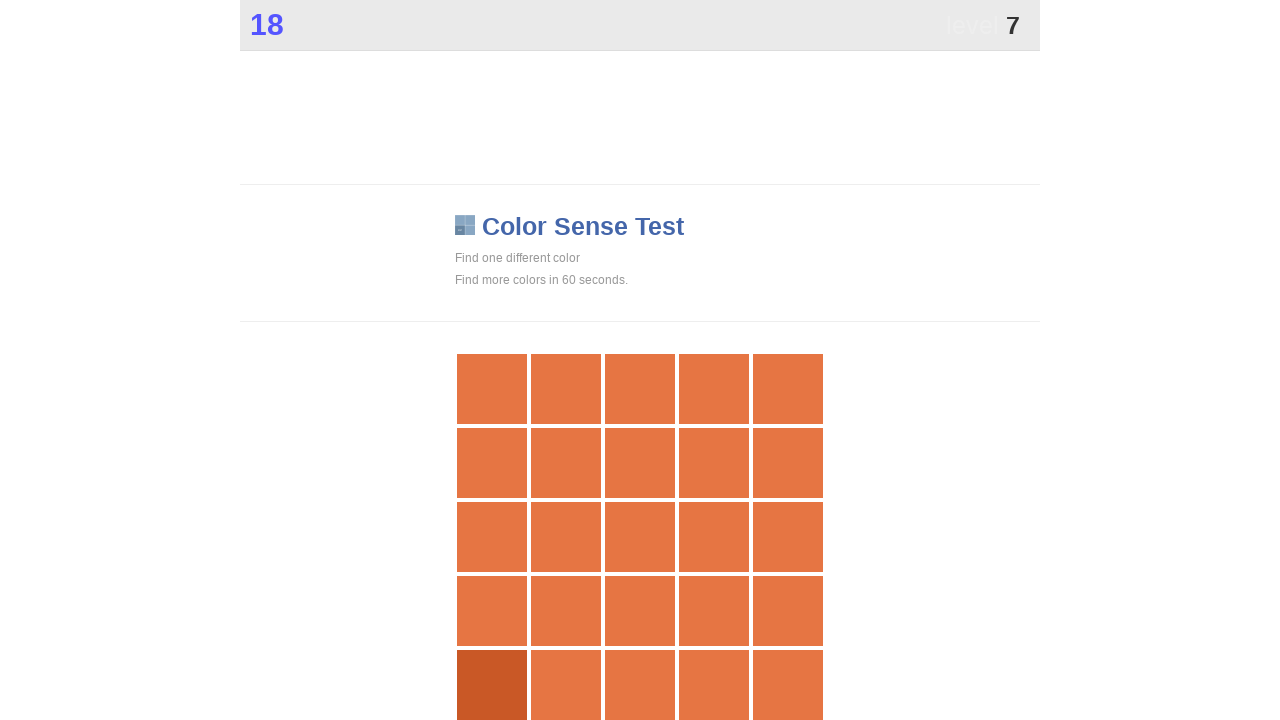

Refreshed grid elements for next iteration
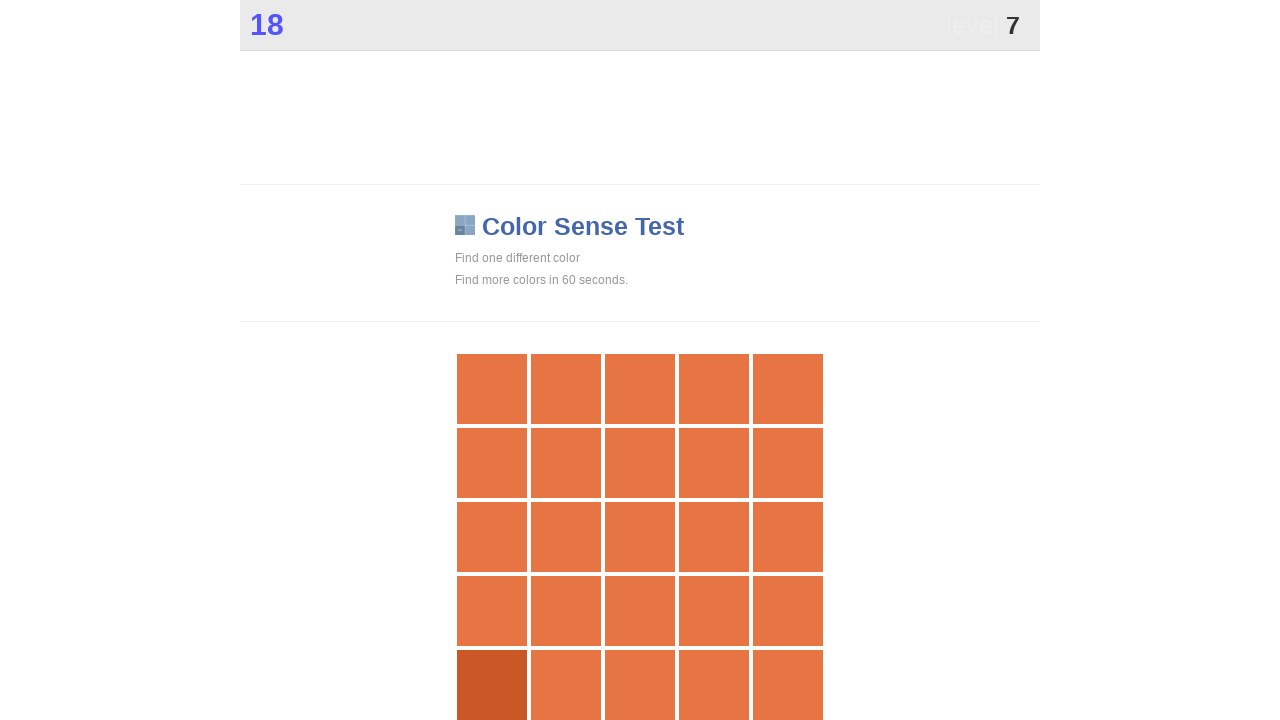

Evaluated background colors of all grid elements
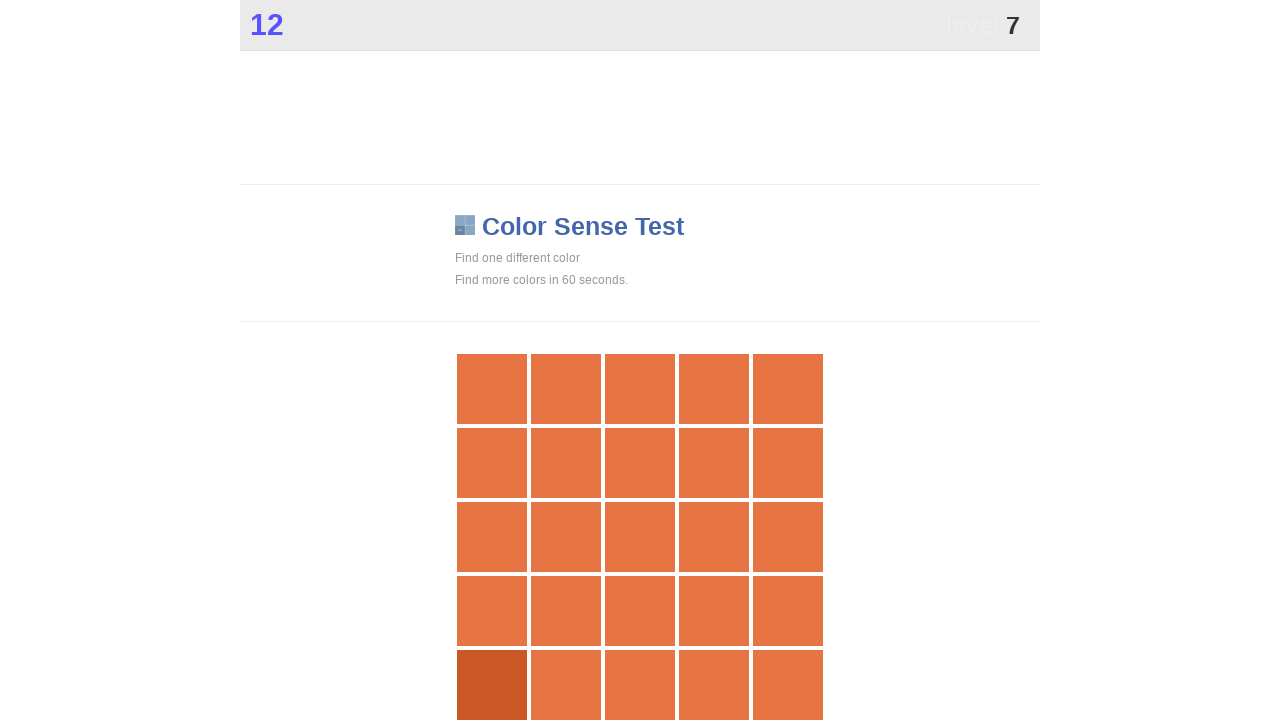

Clicked unique colored element at (492, 685) on xpath=//*[@id="grid"]/div >> nth=20
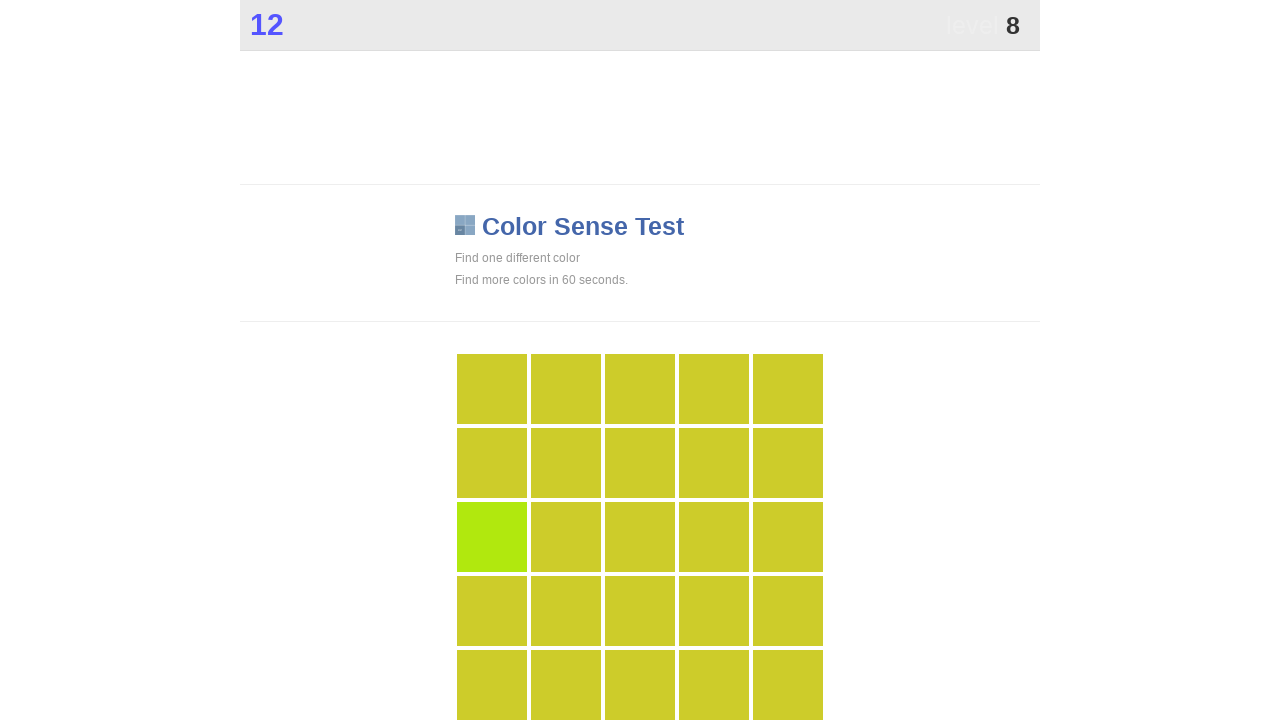

Waited 100ms for game to update
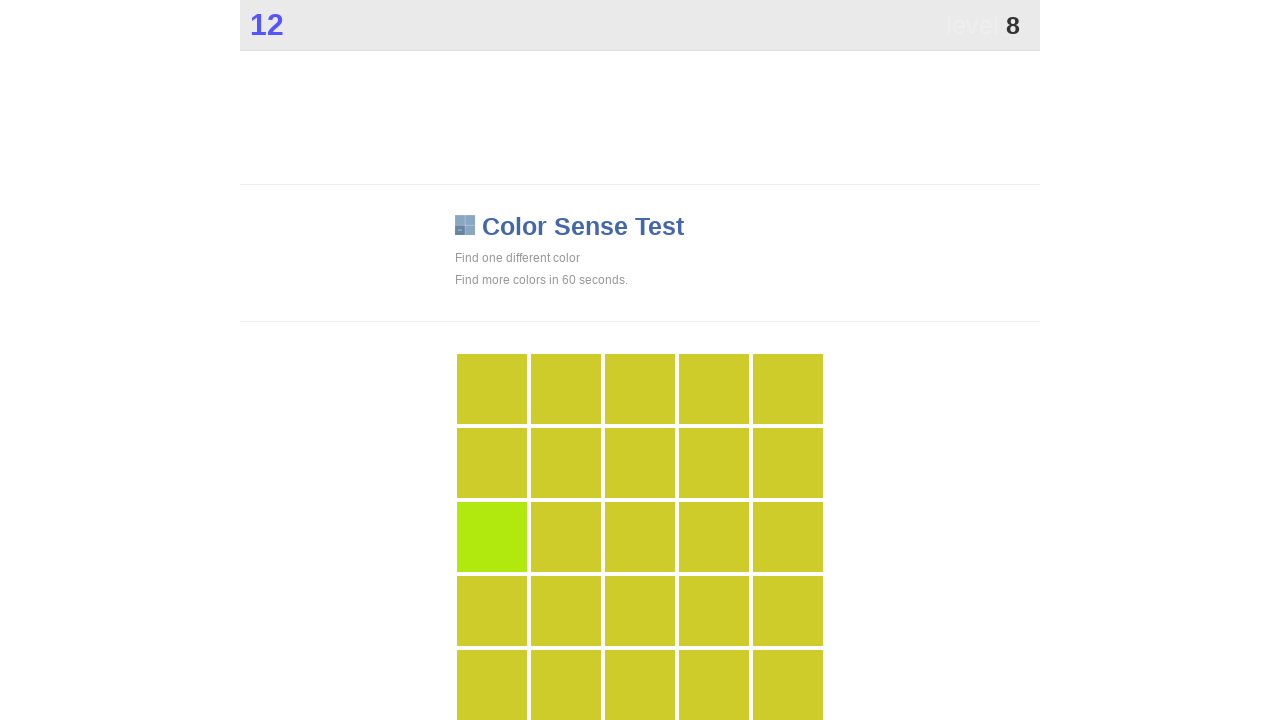

Refreshed grid elements for next iteration
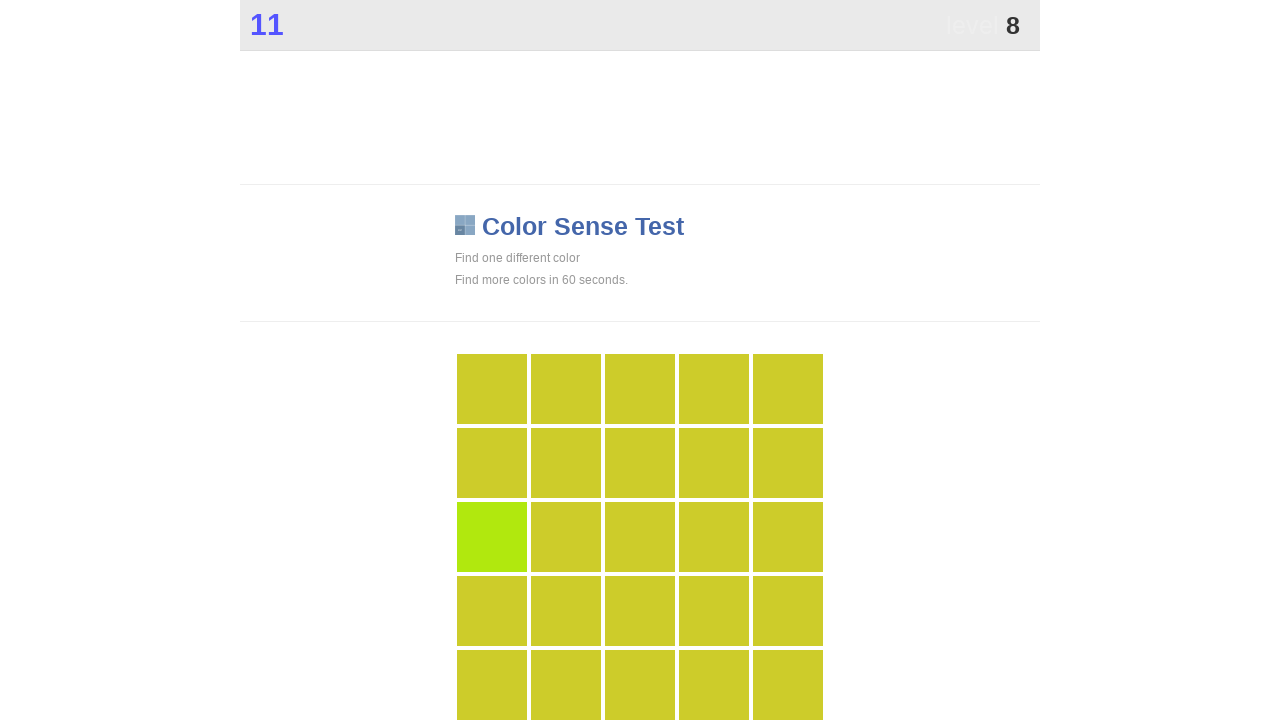

Evaluated background colors of all grid elements
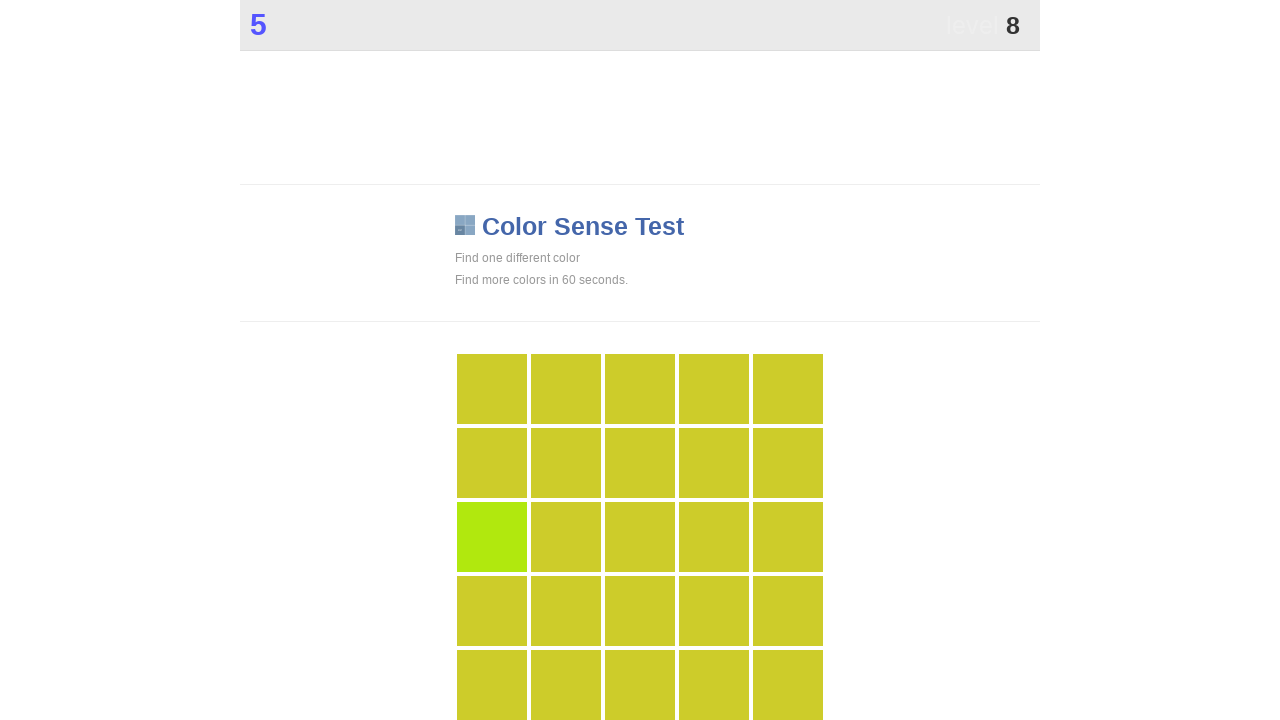

Clicked unique colored element at (492, 537) on xpath=//*[@id="grid"]/div >> nth=10
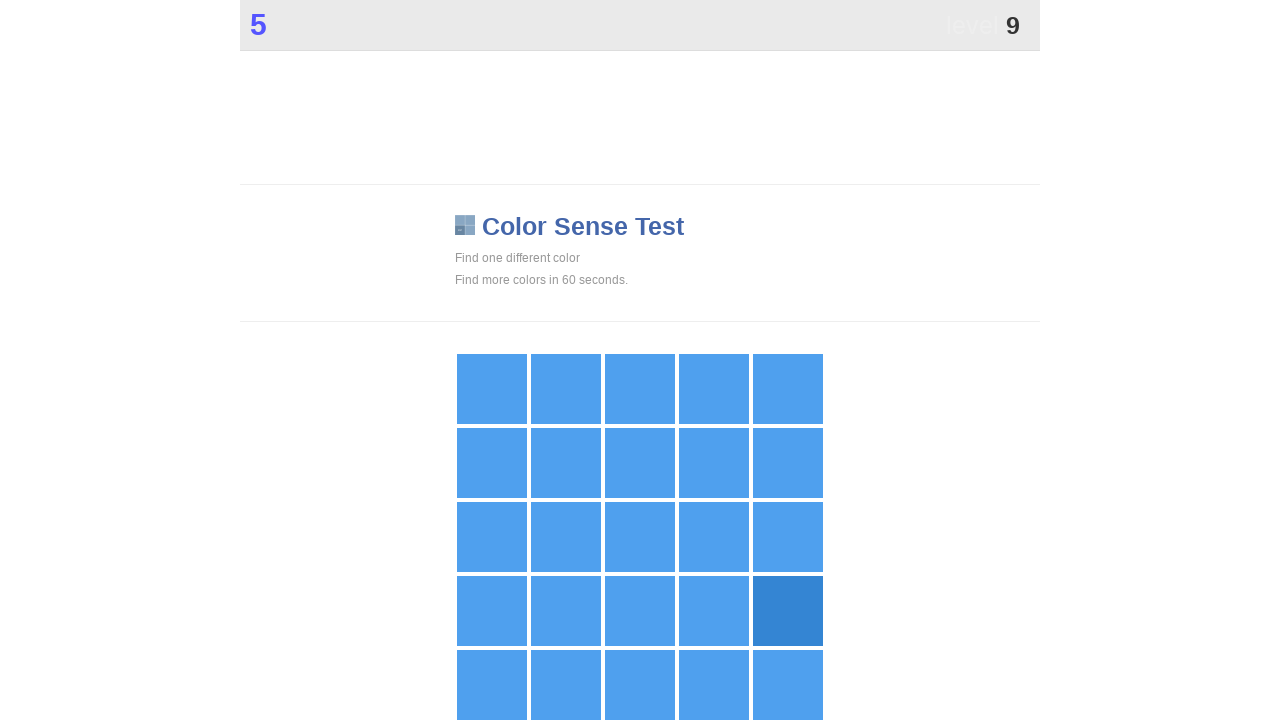

Waited 100ms for game to update
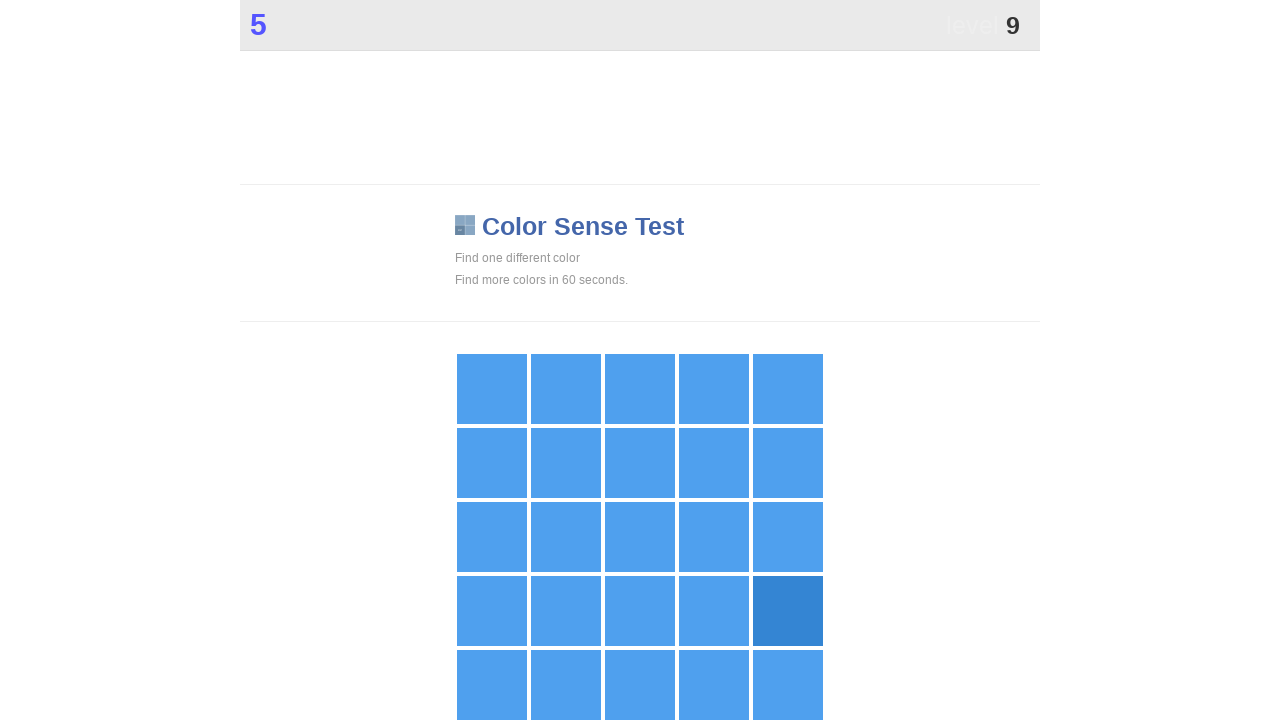

Refreshed grid elements for next iteration
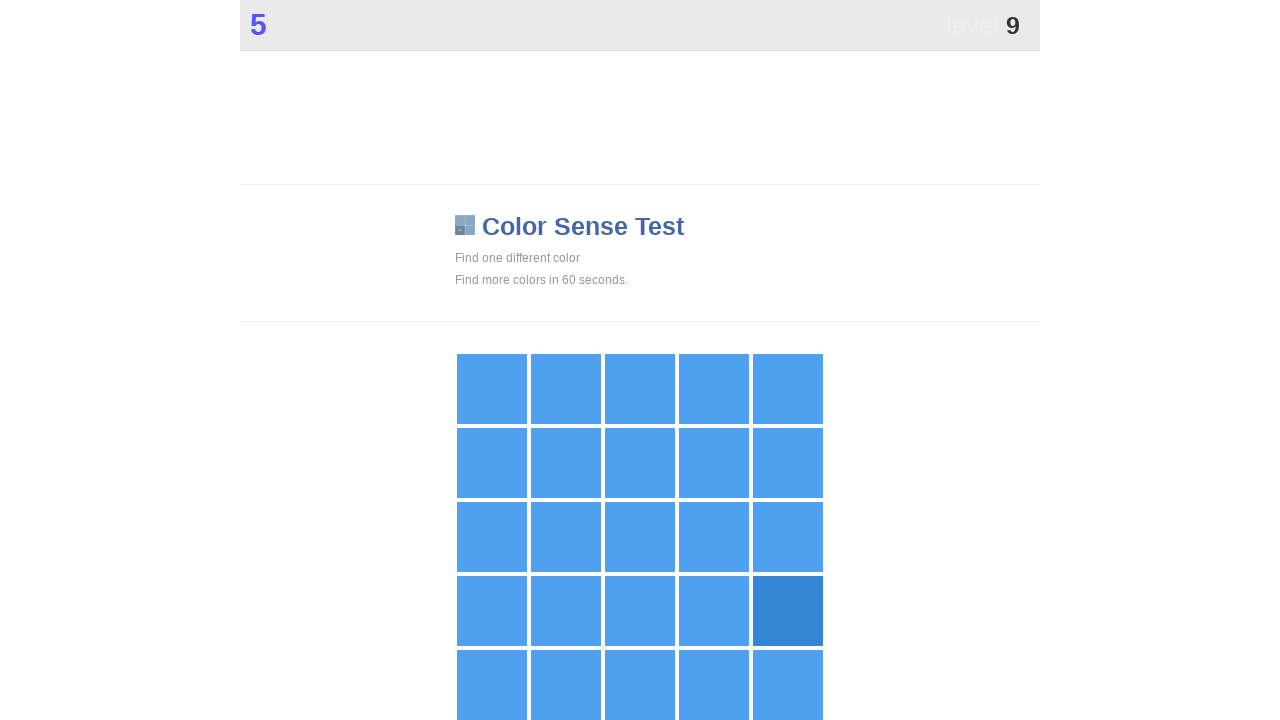

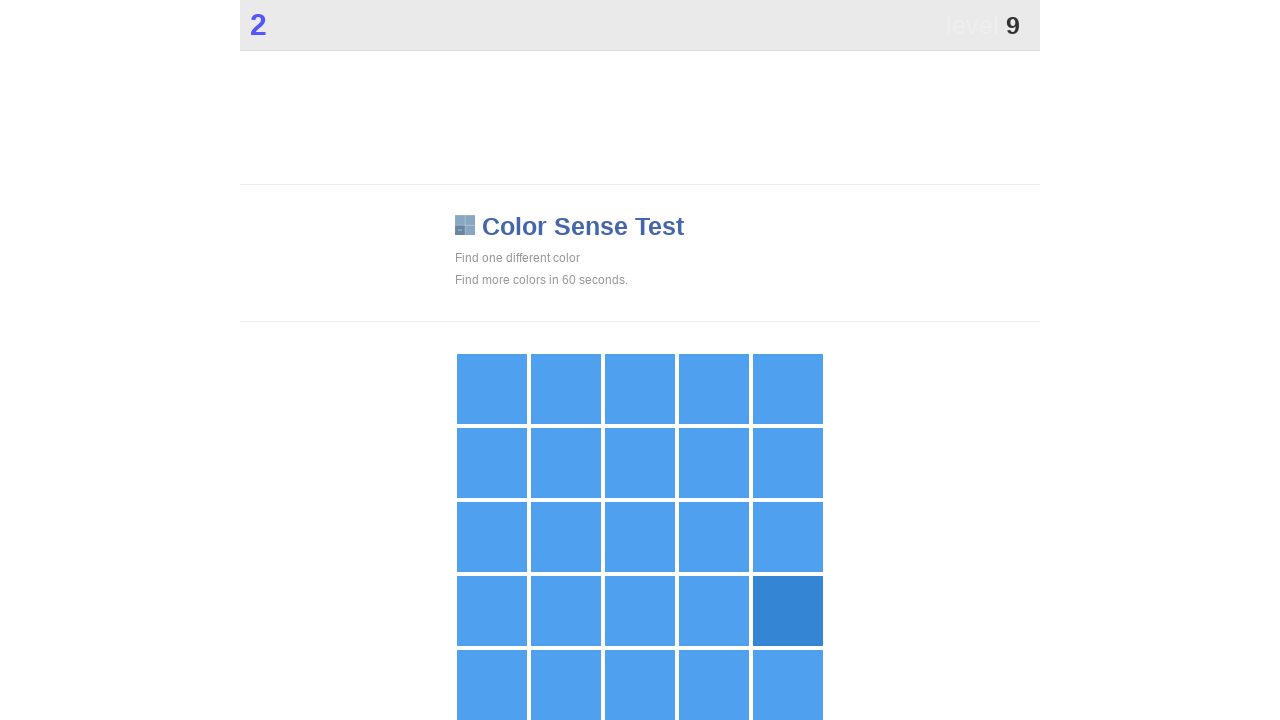